Navigates to a practice automation page and verifies that footer links are accessible by checking their HTTP response codes

Starting URL: https://rahulshettyacademy.com/AutomationPractice/

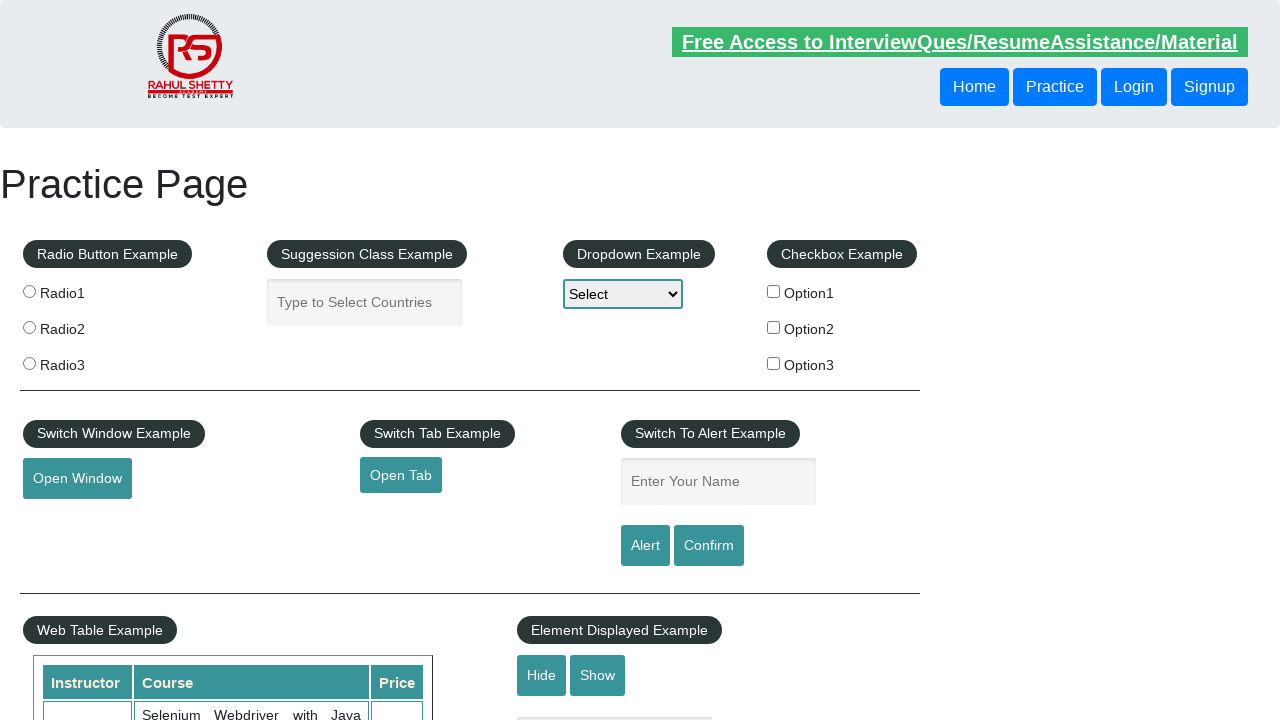

Waited for footer links to load
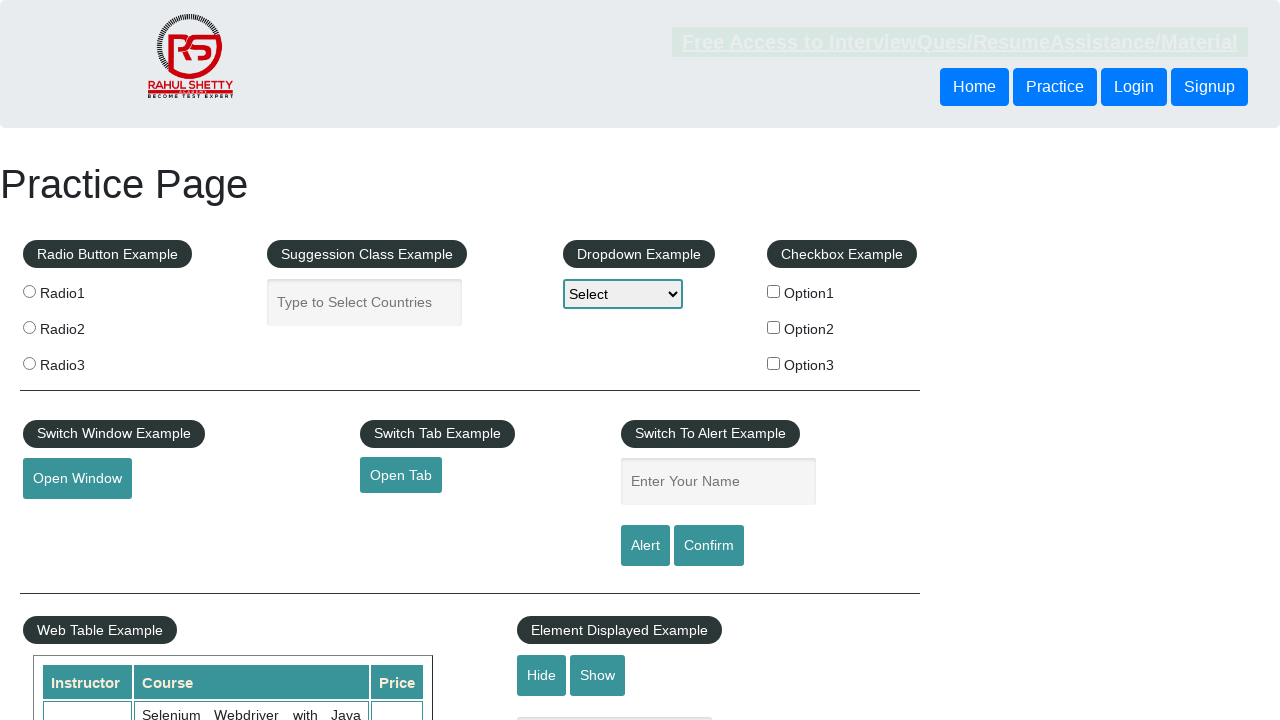

Retrieved all footer links from page
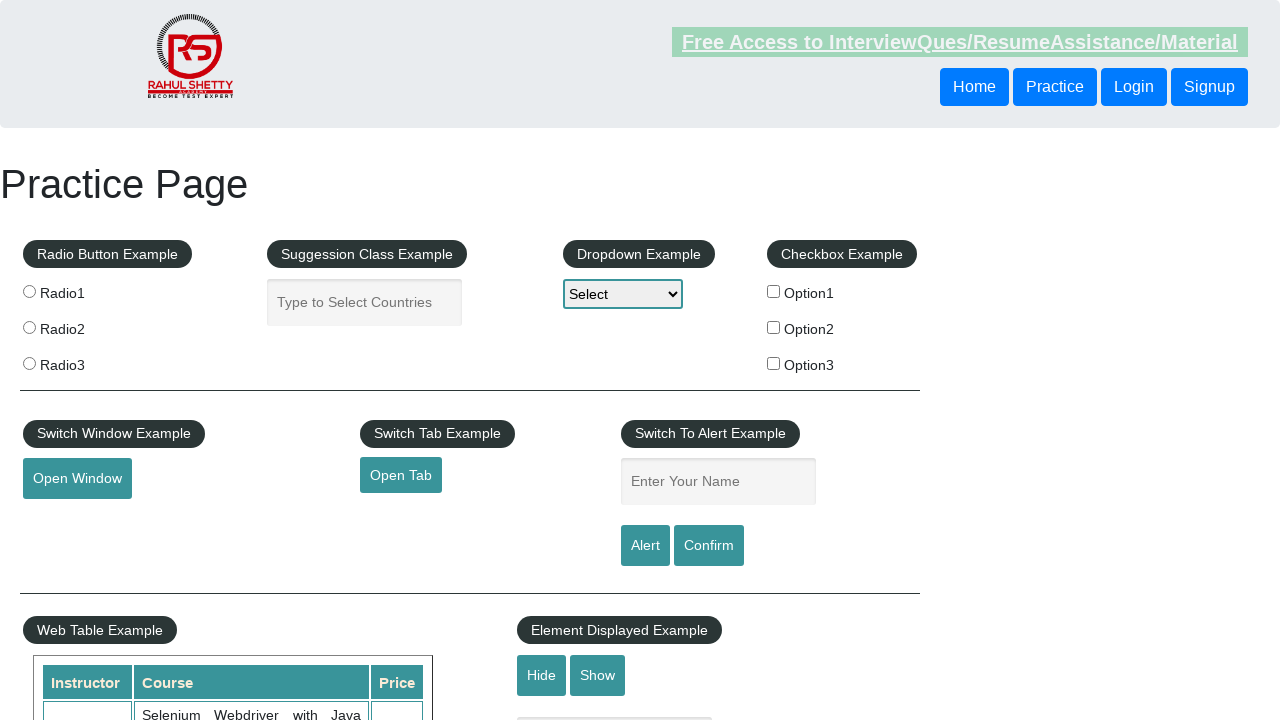

Retrieved href attribute from footer link: #
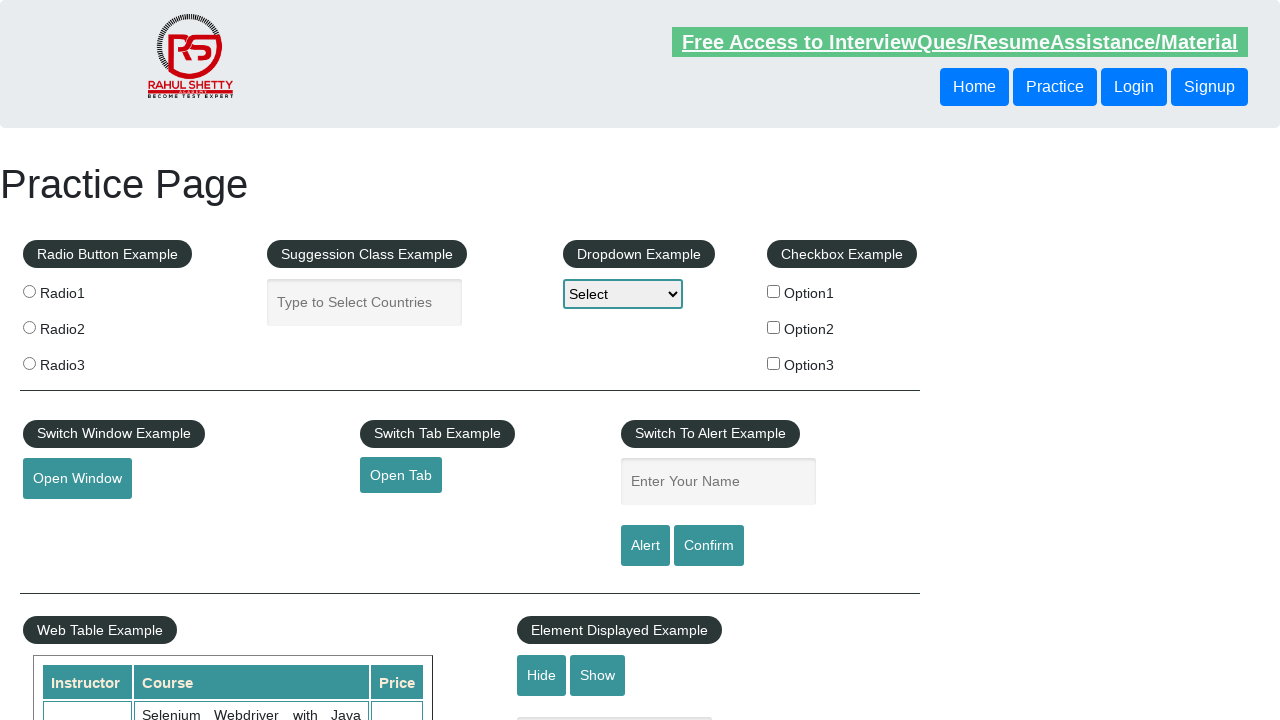

Verified footer link is visible: #
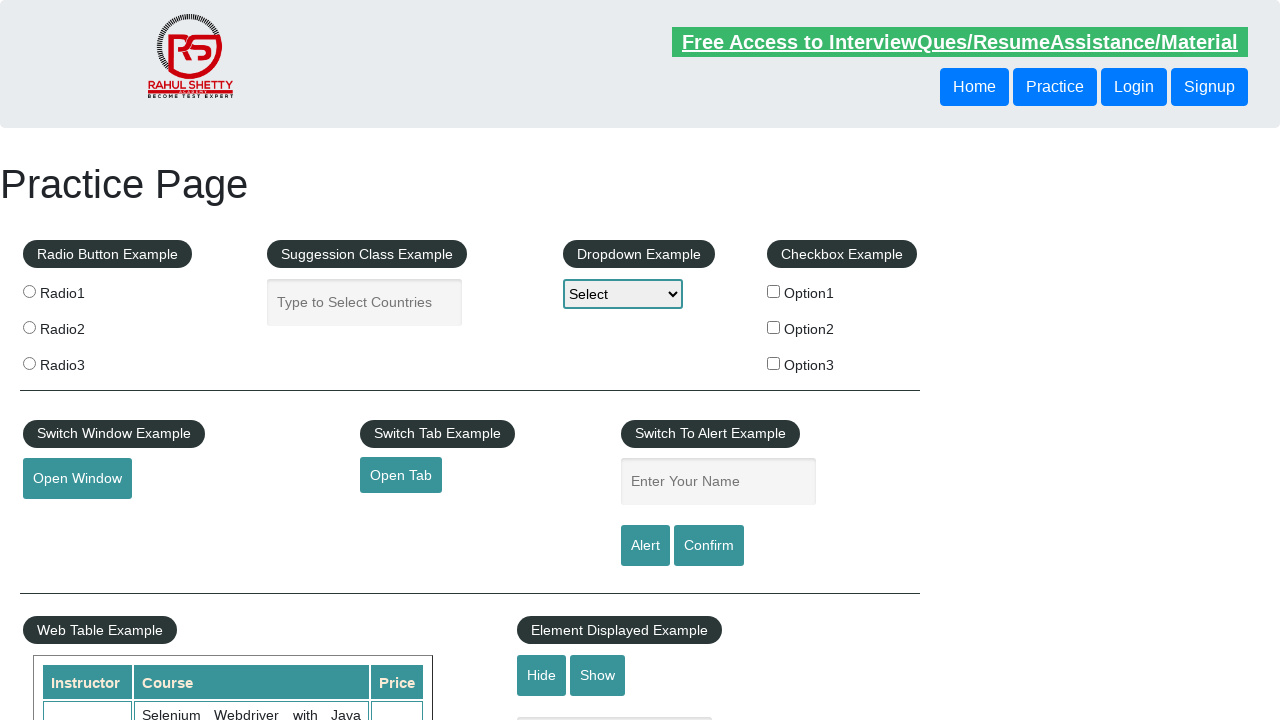

Retrieved href attribute from footer link: http://www.restapitutorial.com/
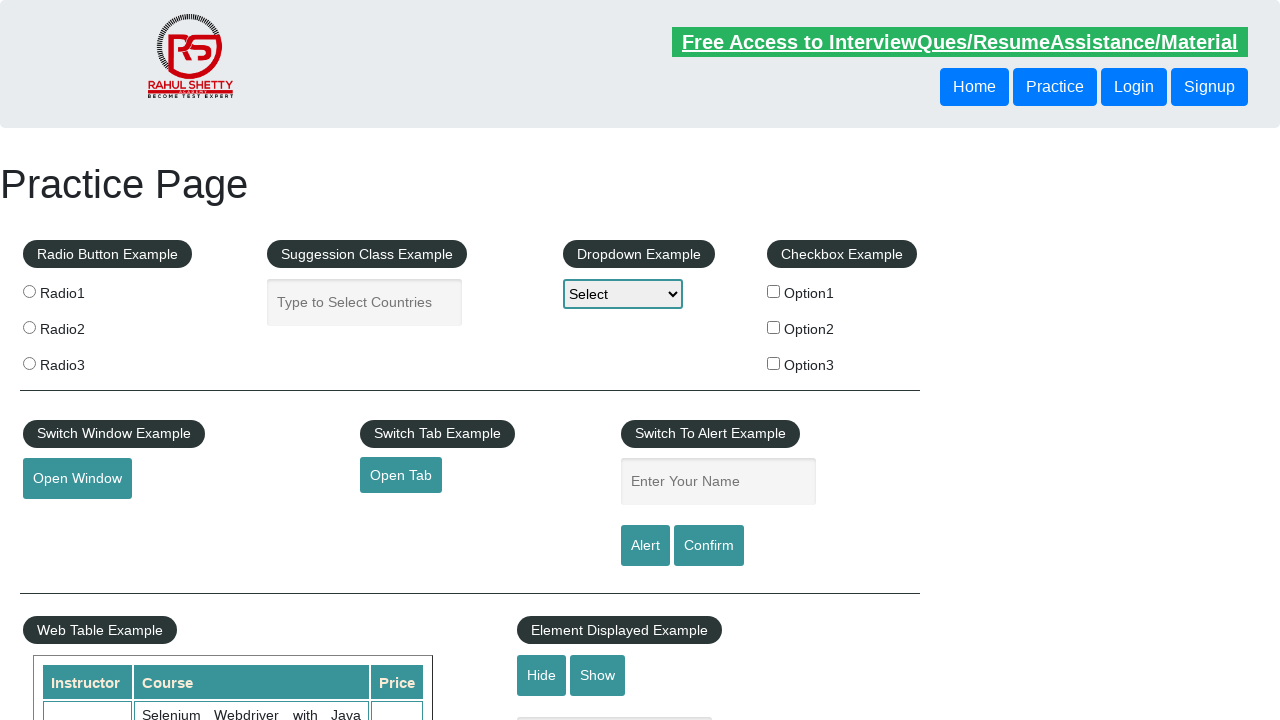

Verified footer link is visible: http://www.restapitutorial.com/
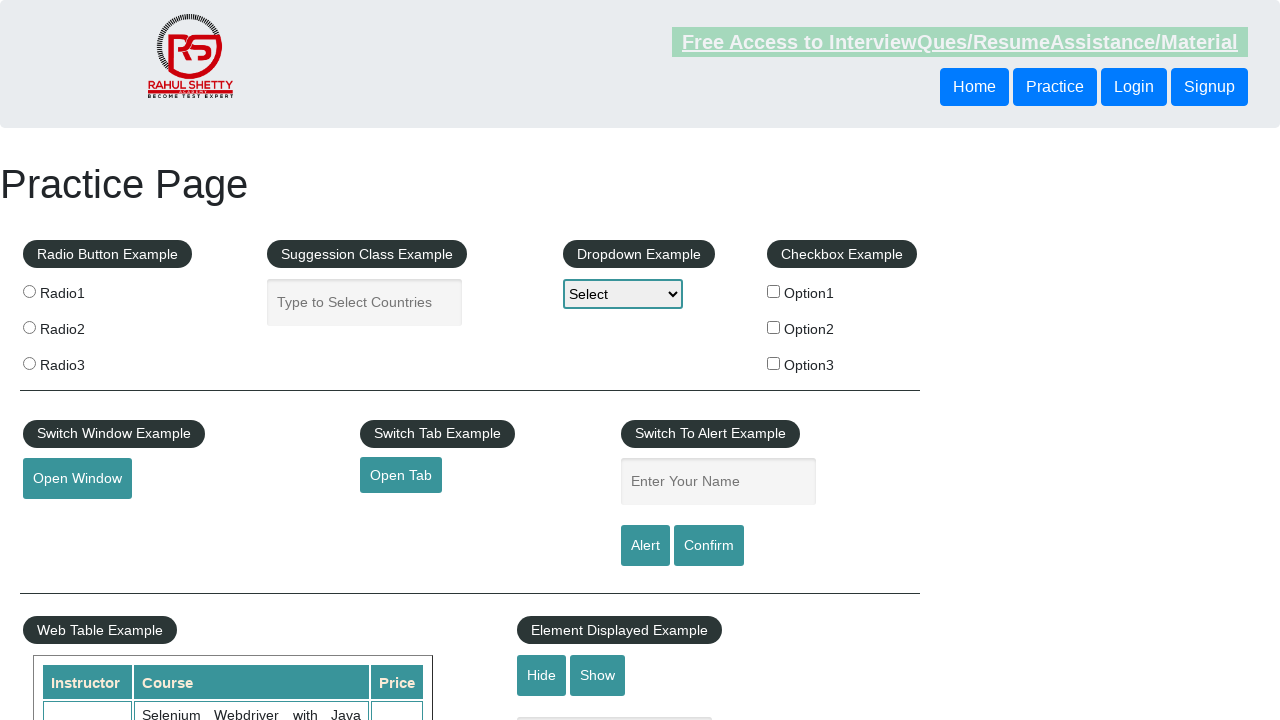

Retrieved href attribute from footer link: https://www.soapui.org/
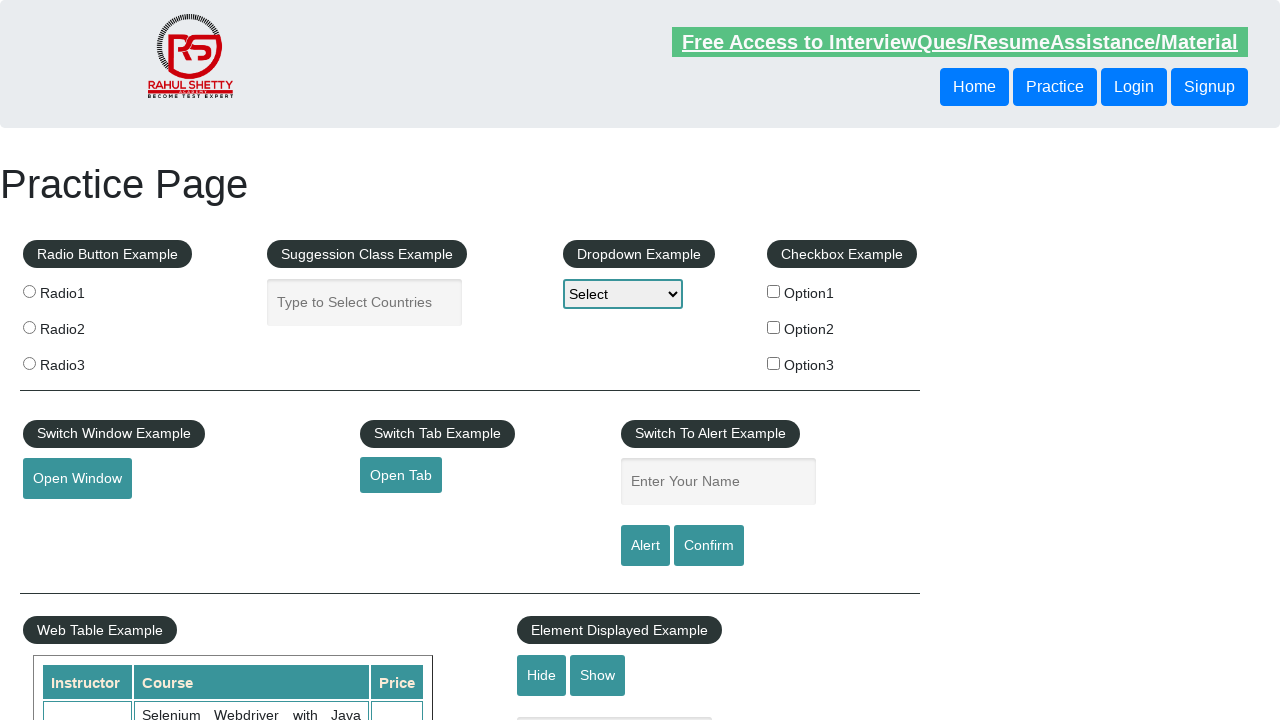

Verified footer link is visible: https://www.soapui.org/
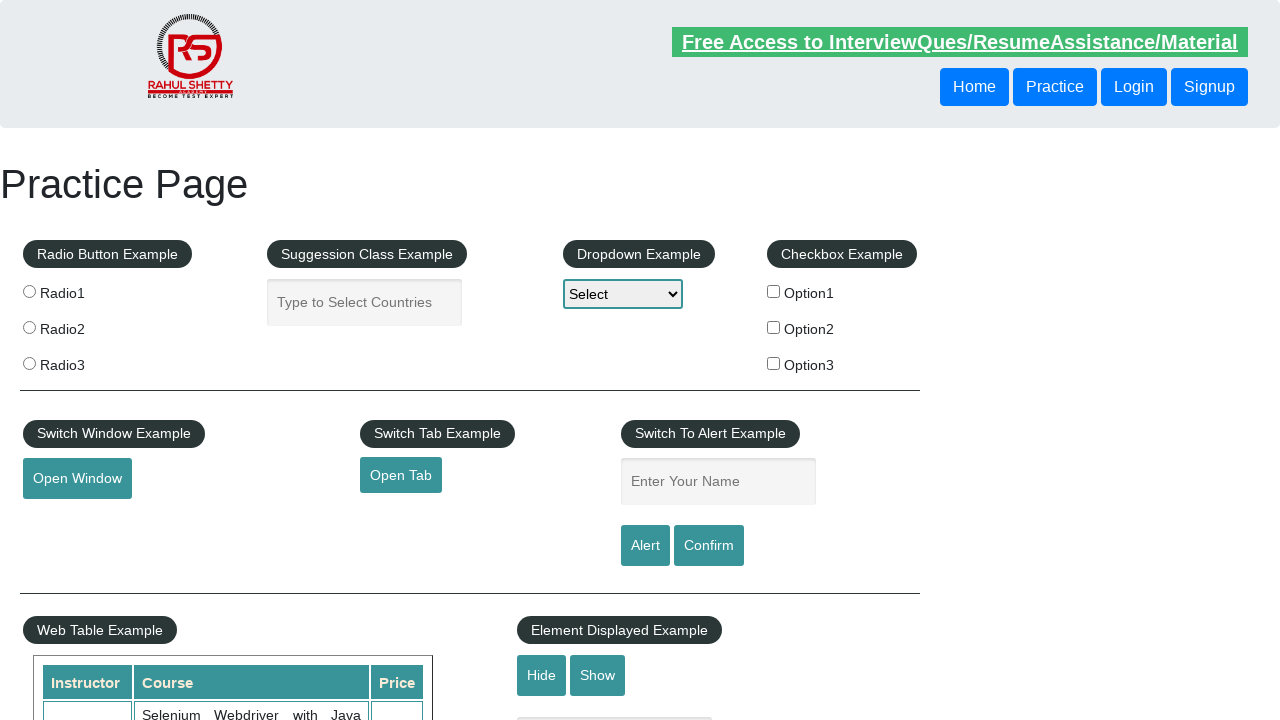

Retrieved href attribute from footer link: https://courses.rahulshettyacademy.com/p/appium-tutorial
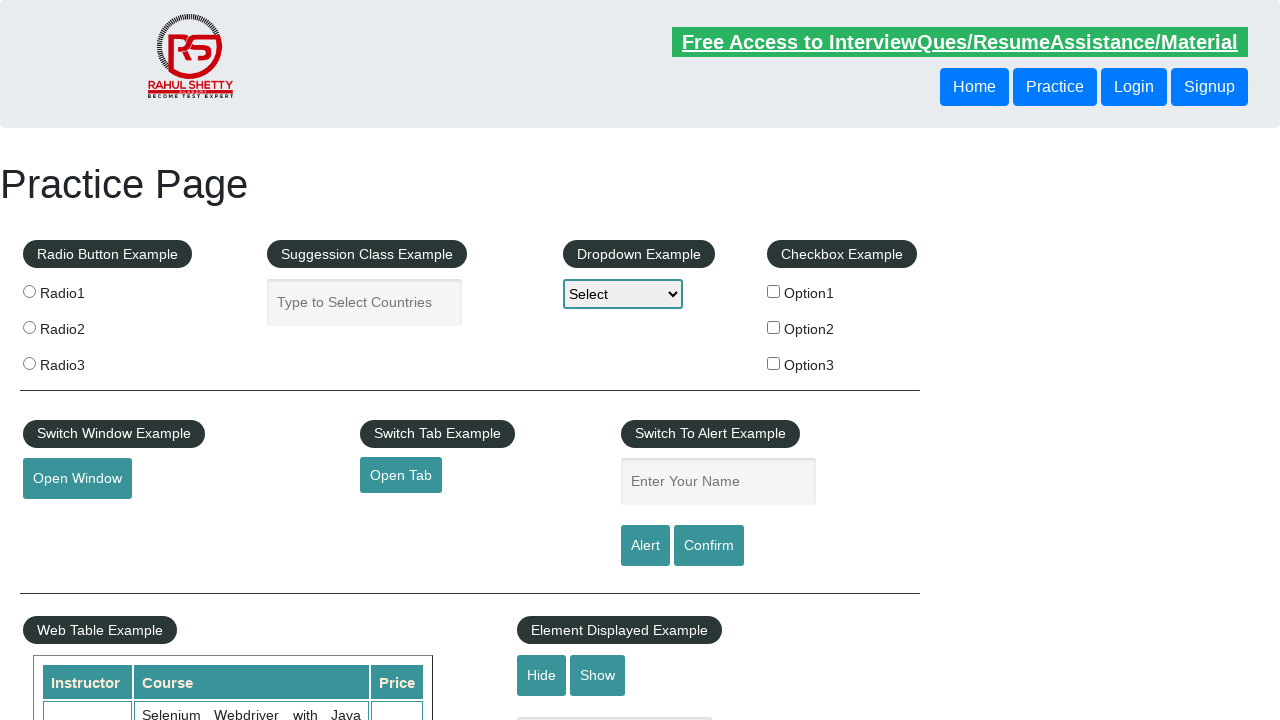

Verified footer link is visible: https://courses.rahulshettyacademy.com/p/appium-tutorial
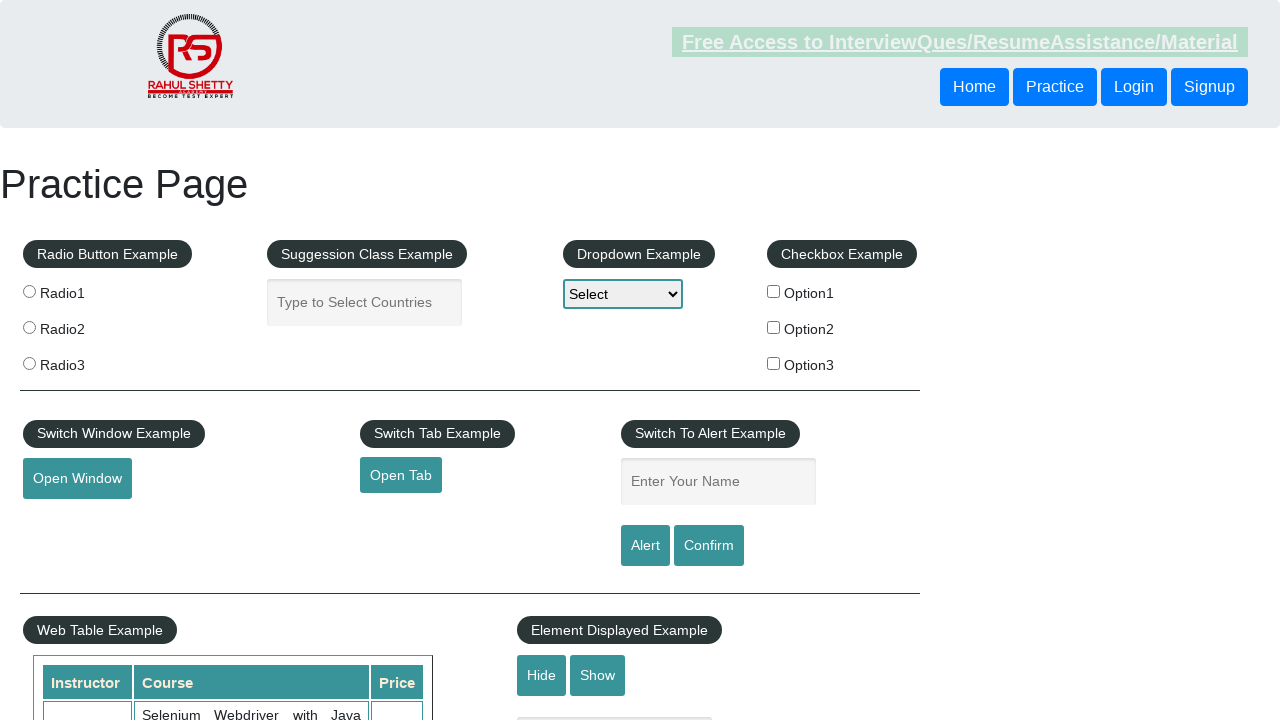

Retrieved href attribute from footer link: https://jmeter.apache.org/
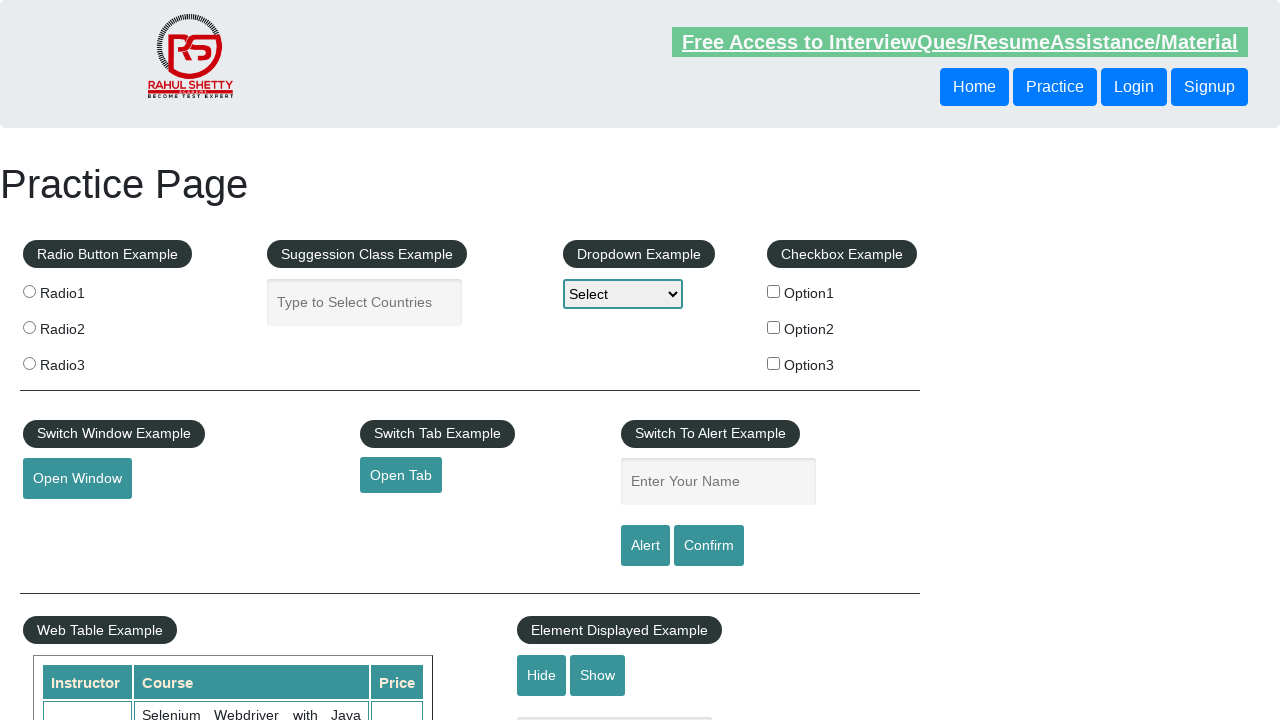

Verified footer link is visible: https://jmeter.apache.org/
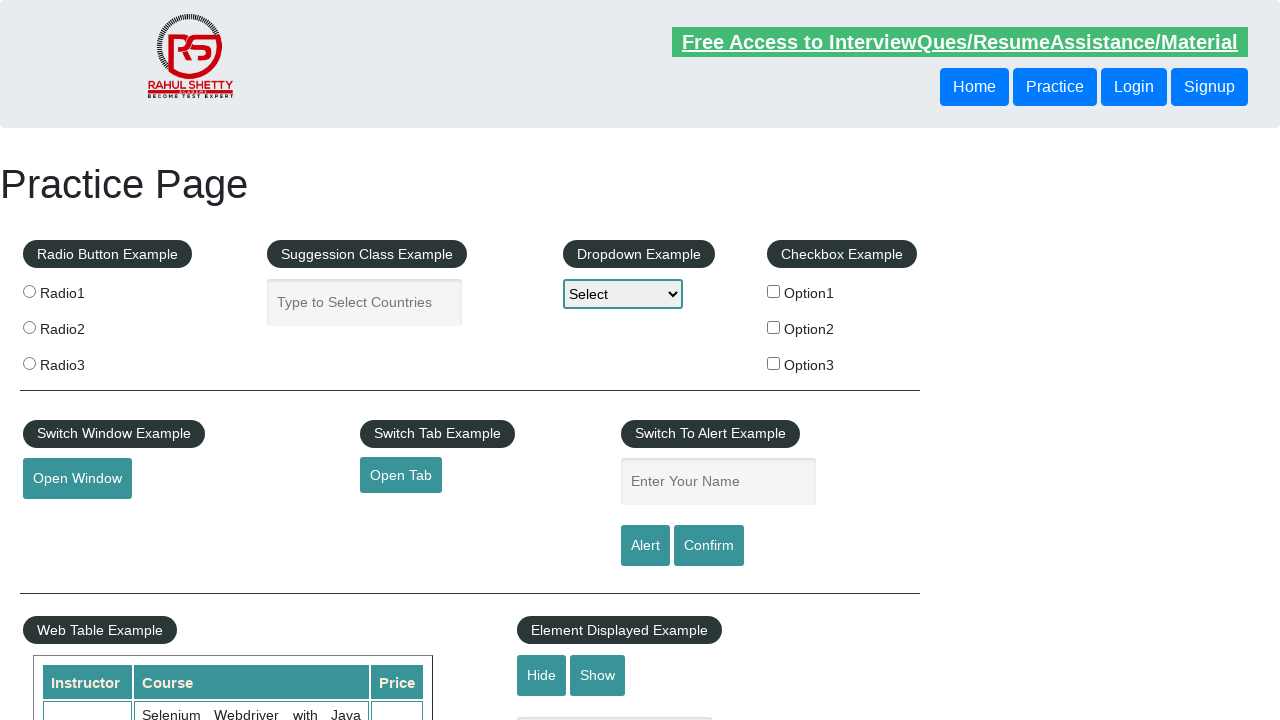

Retrieved href attribute from footer link: #
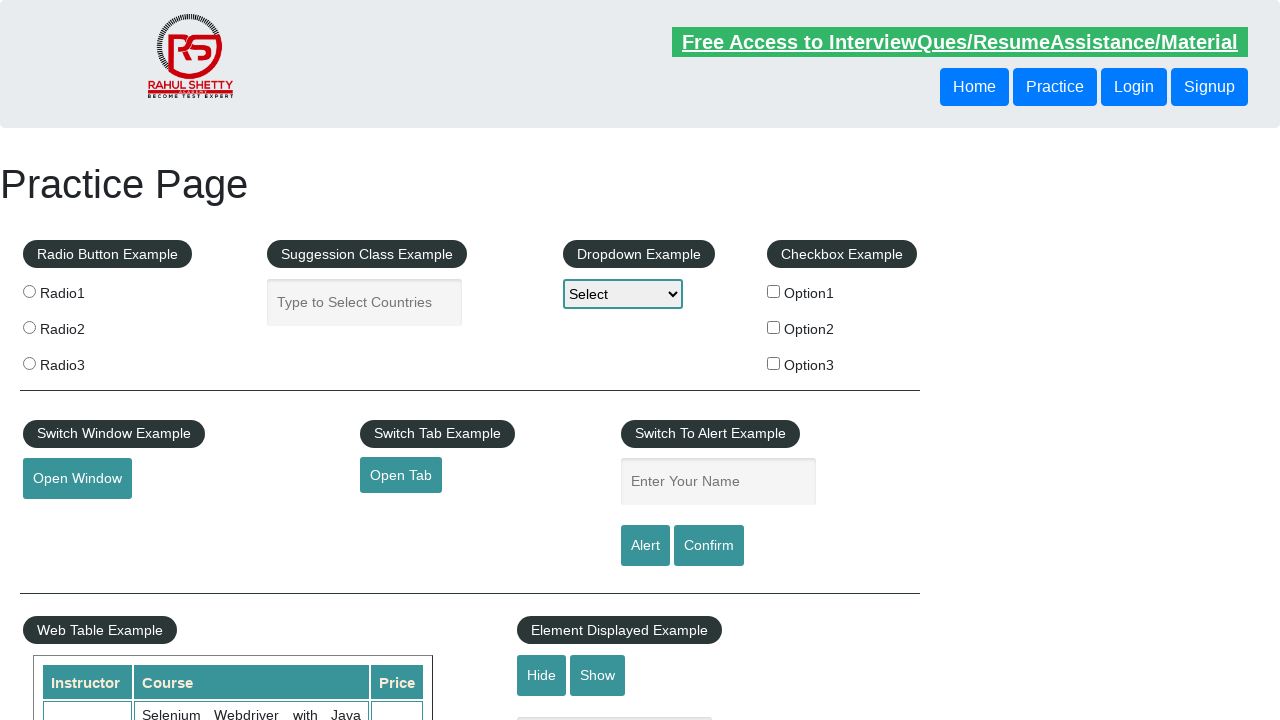

Verified footer link is visible: #
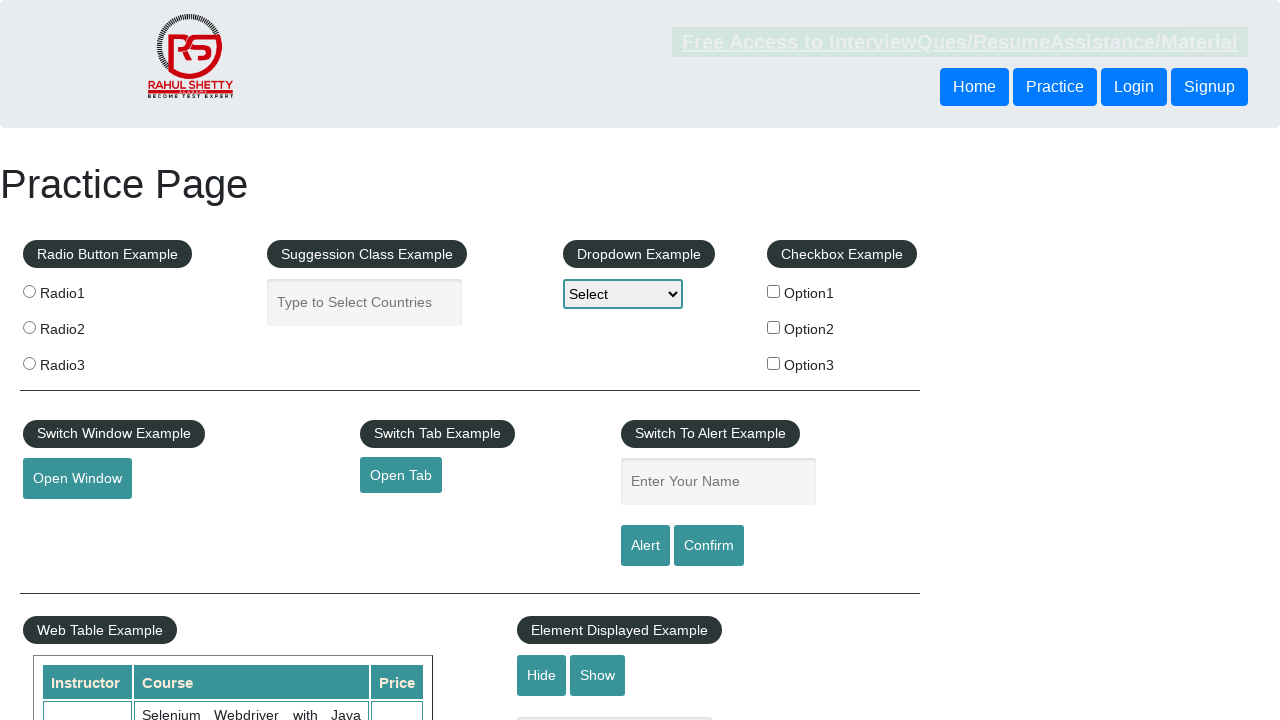

Retrieved href attribute from footer link: https://rahulshettyacademy.com/brokenlink
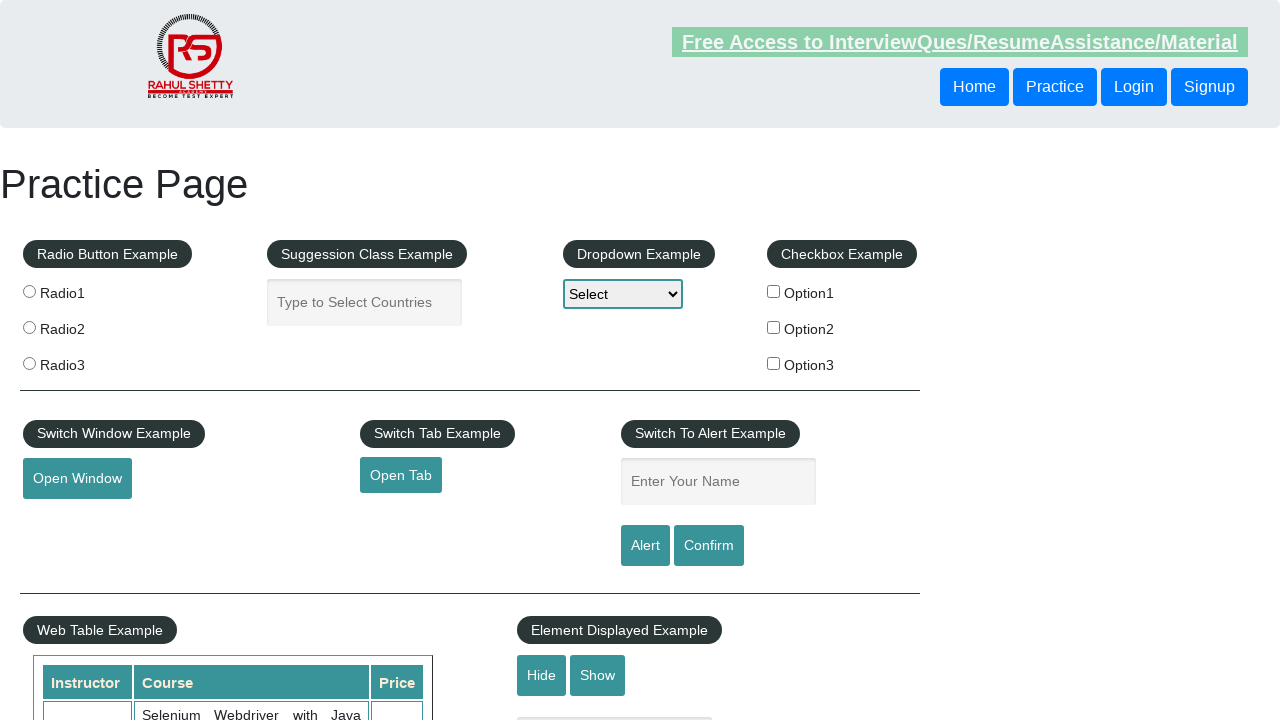

Verified footer link is visible: https://rahulshettyacademy.com/brokenlink
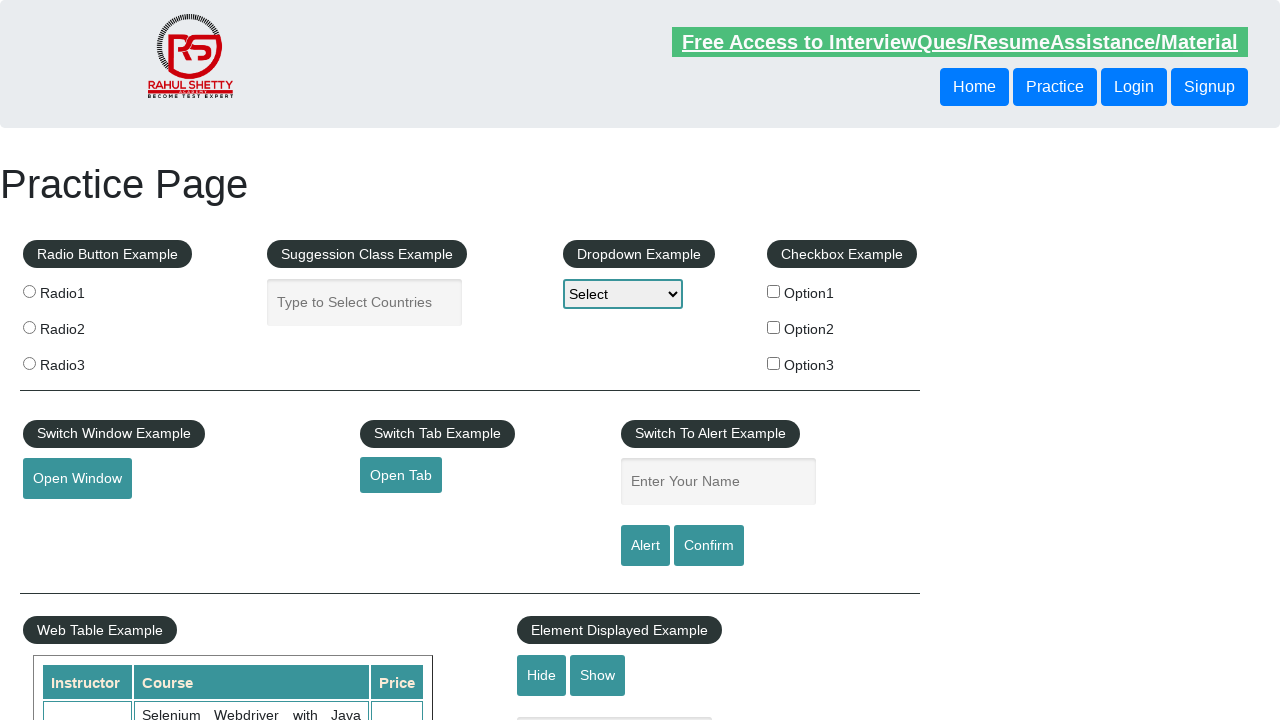

Retrieved href attribute from footer link: #
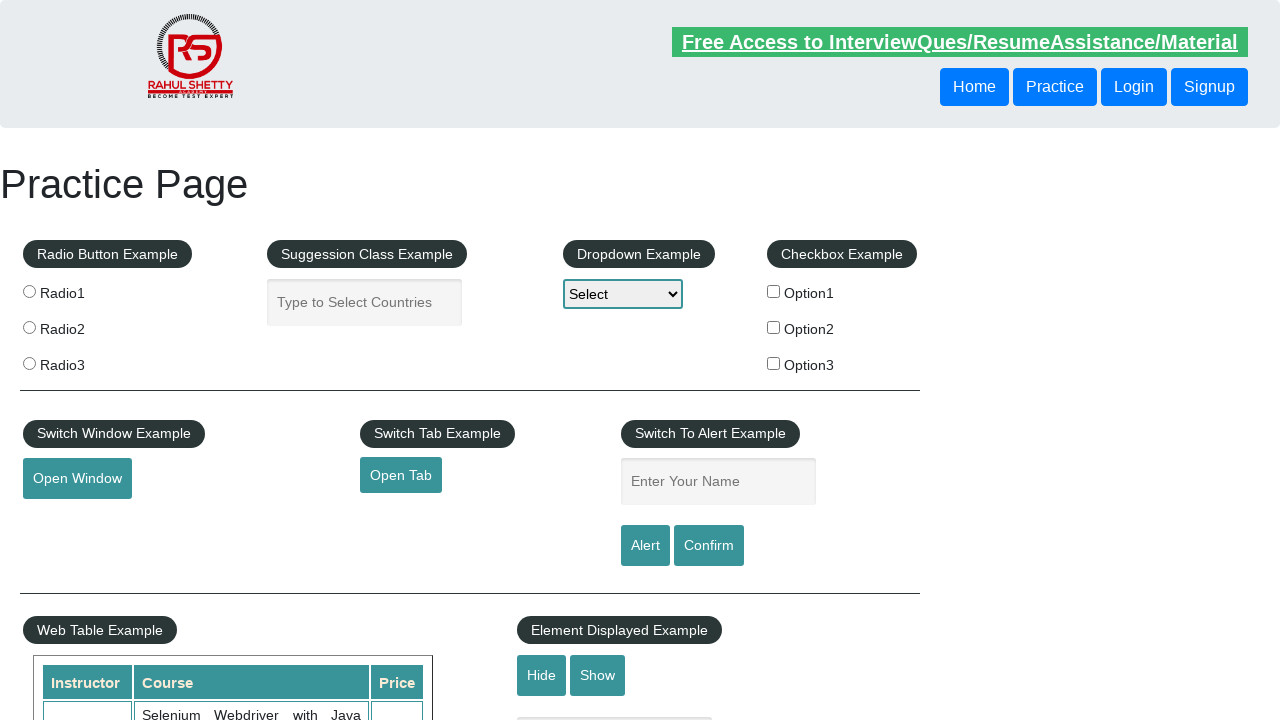

Verified footer link is visible: #
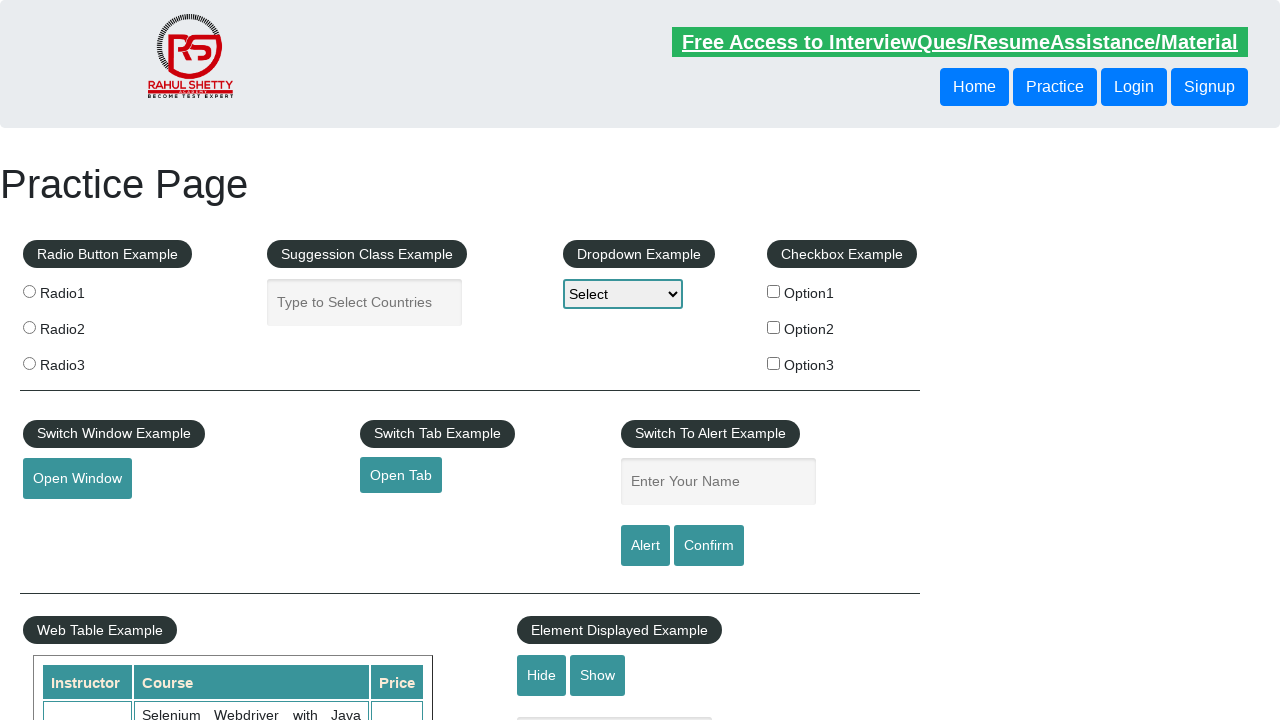

Retrieved href attribute from footer link: #
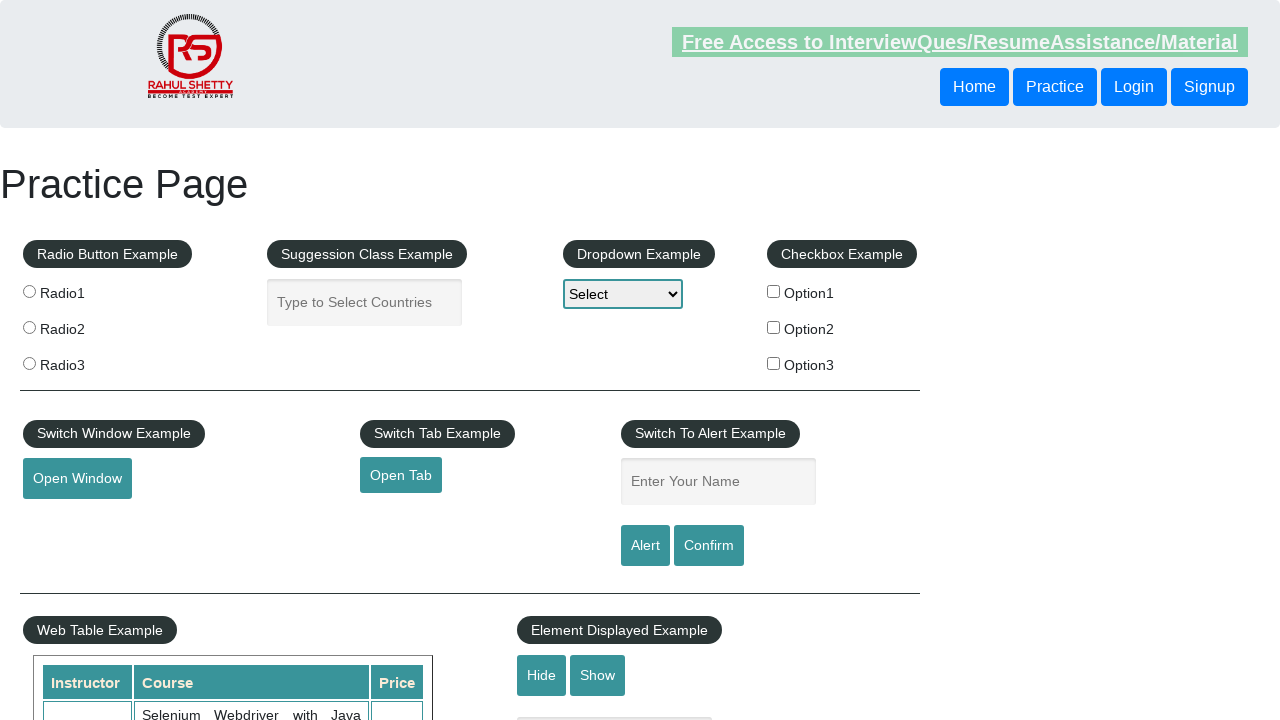

Verified footer link is visible: #
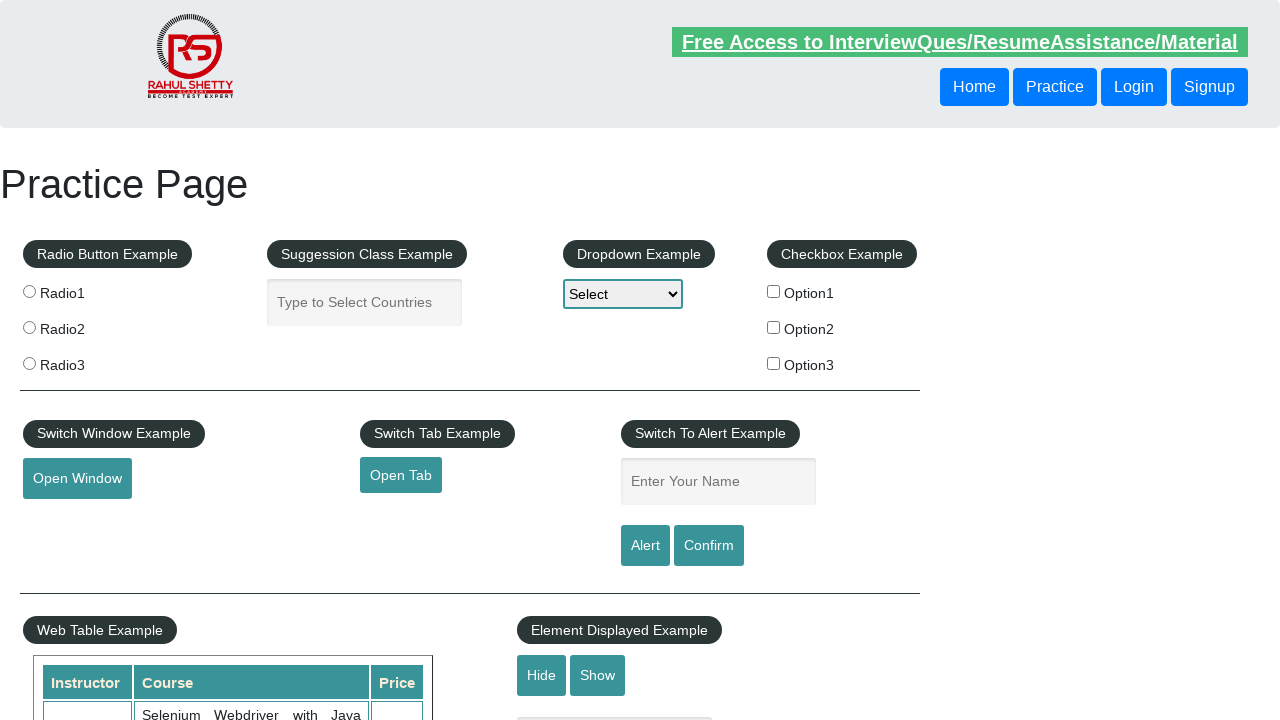

Retrieved href attribute from footer link: #
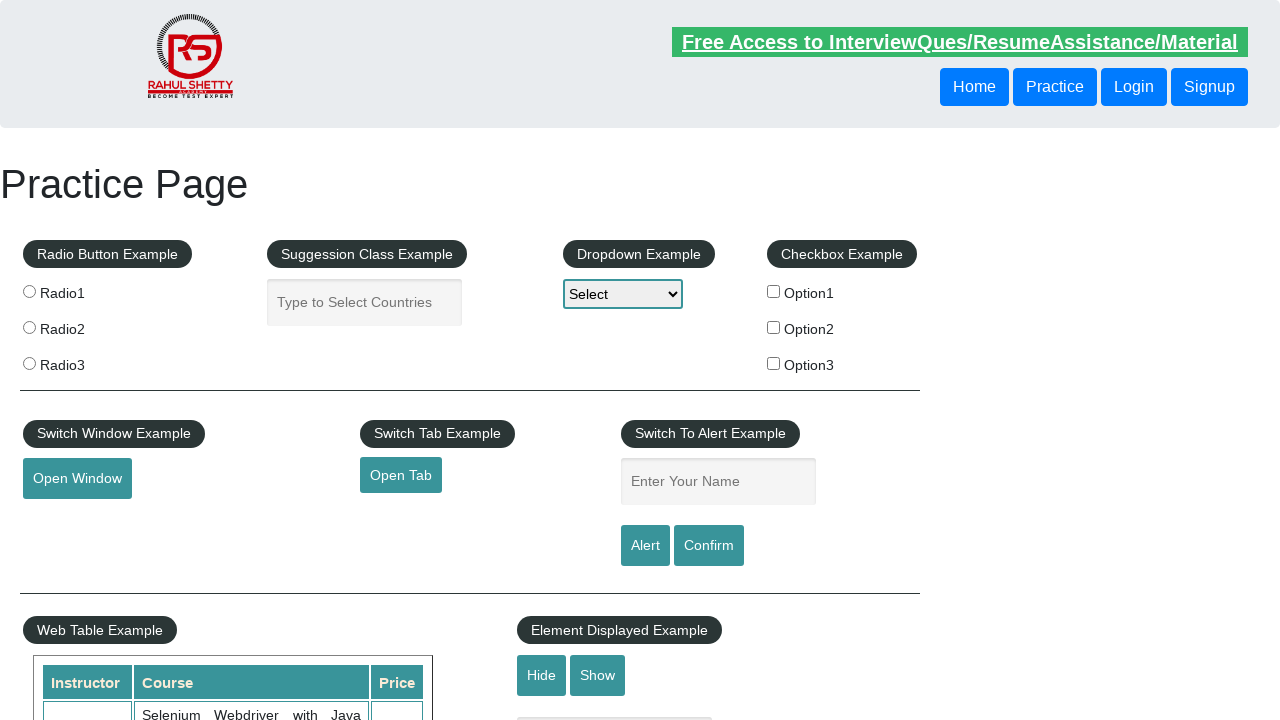

Verified footer link is visible: #
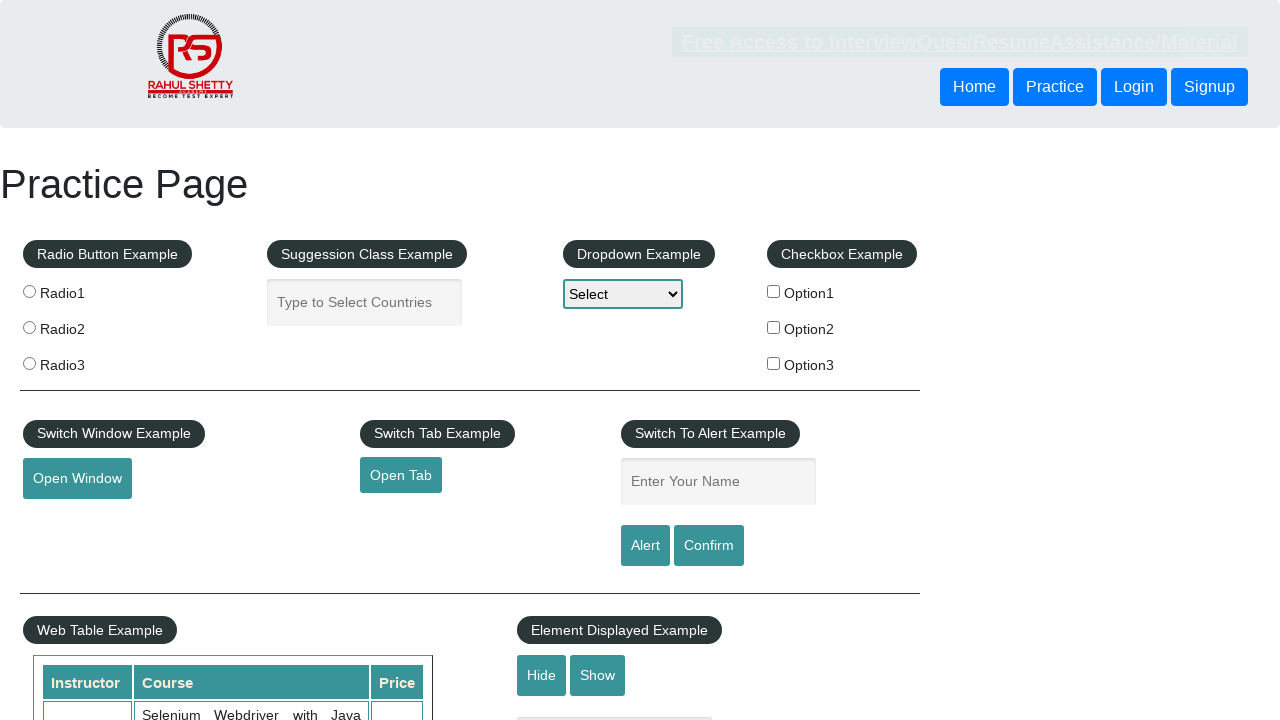

Retrieved href attribute from footer link: #
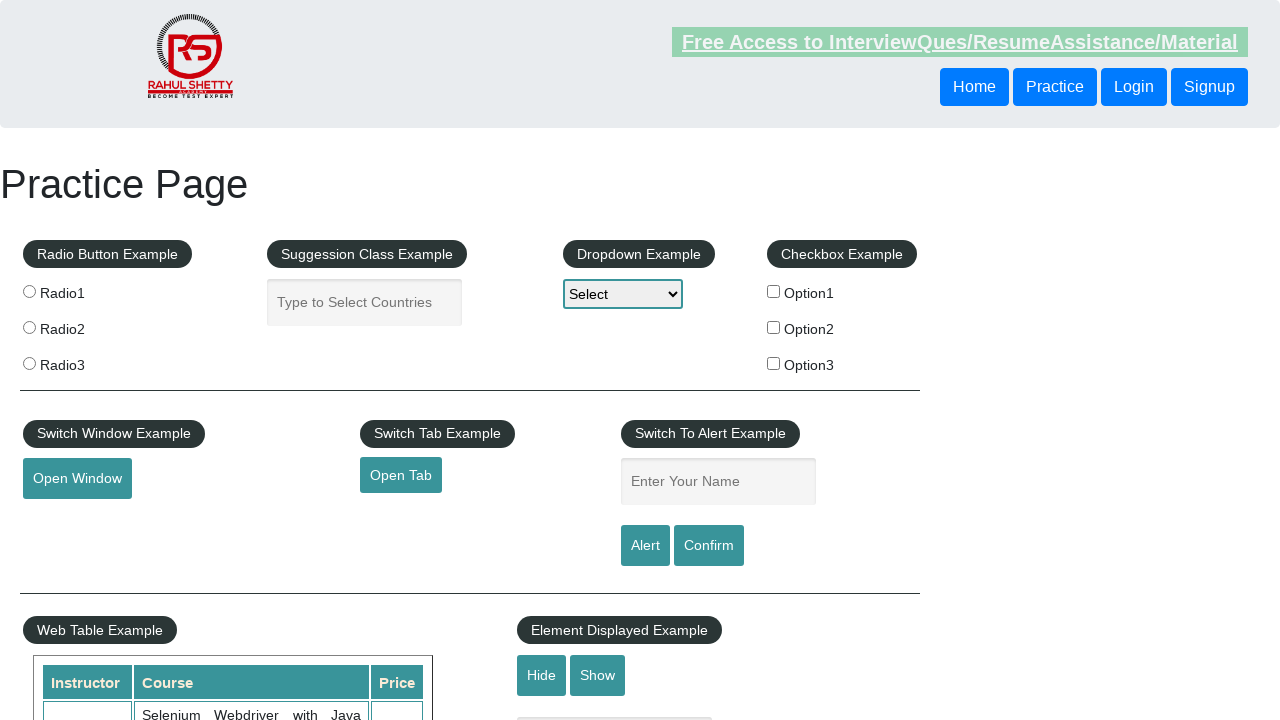

Verified footer link is visible: #
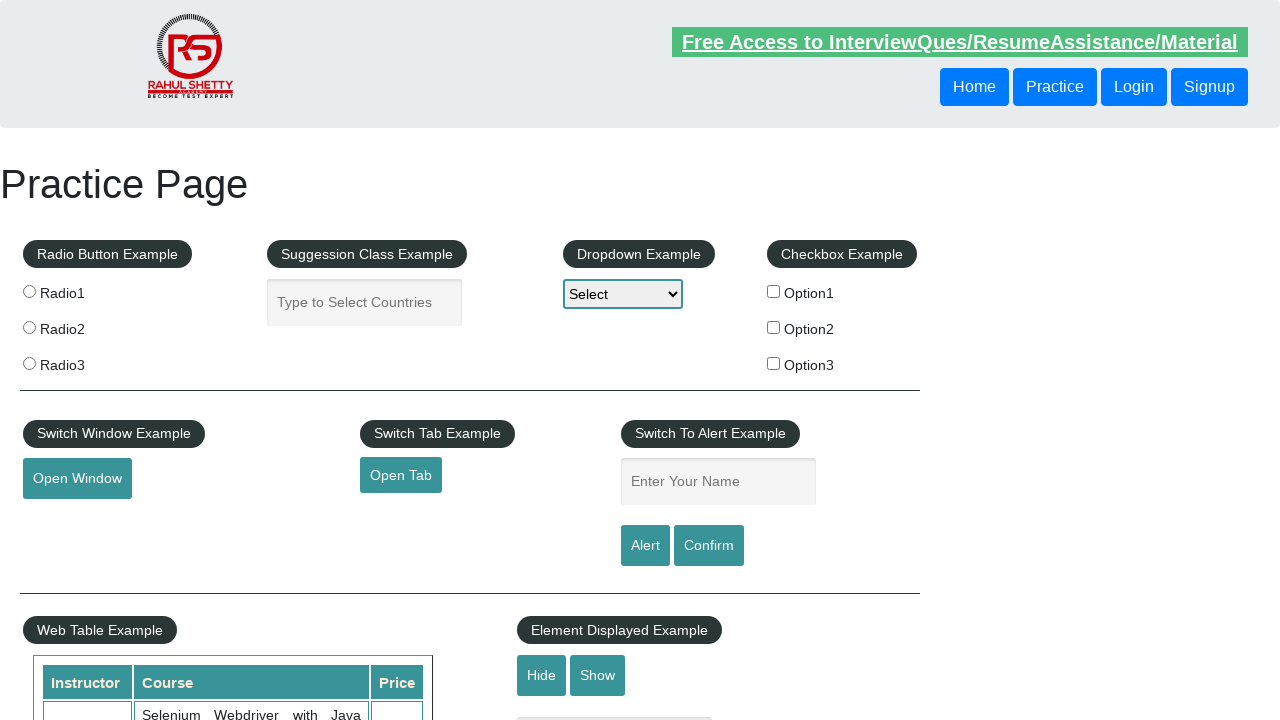

Retrieved href attribute from footer link: #
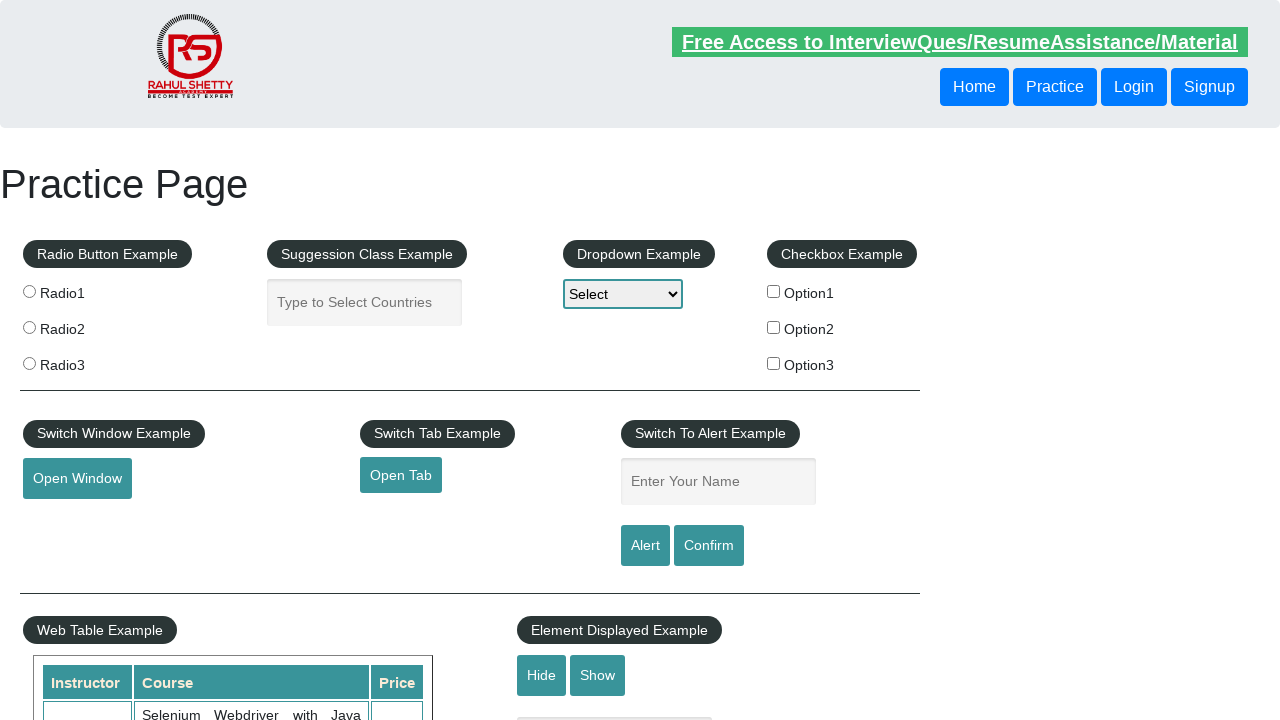

Verified footer link is visible: #
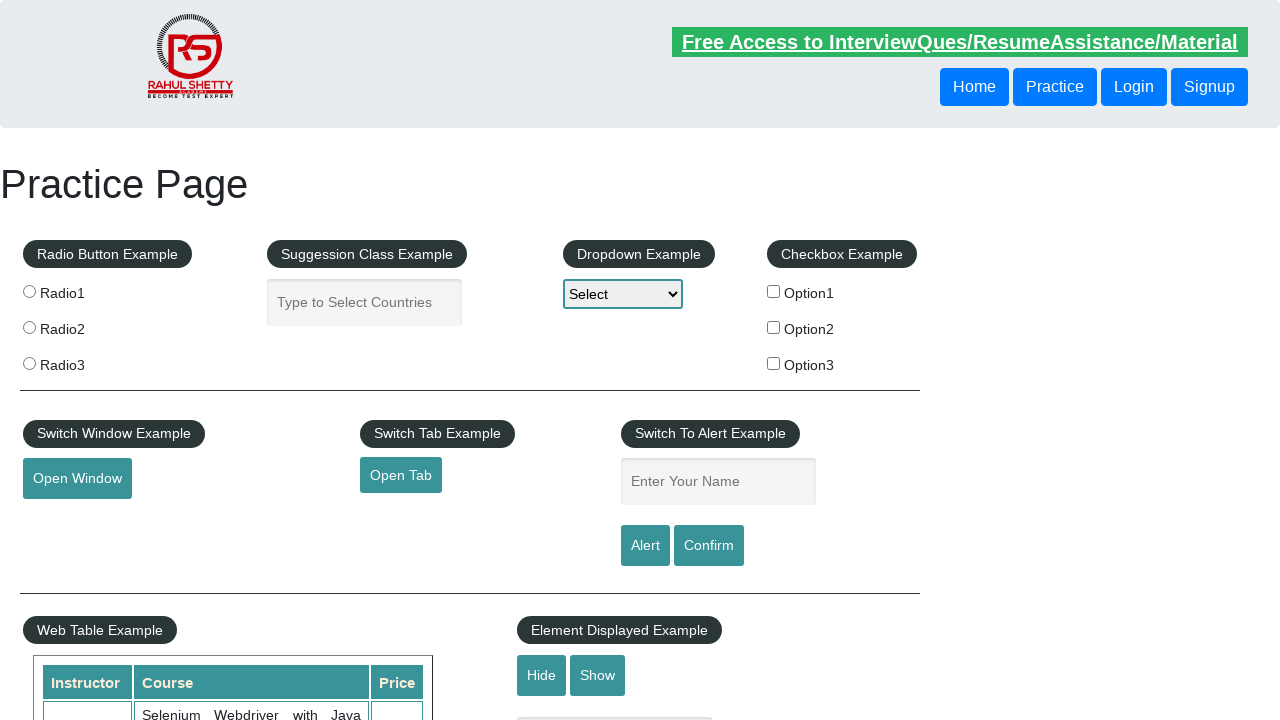

Retrieved href attribute from footer link: #
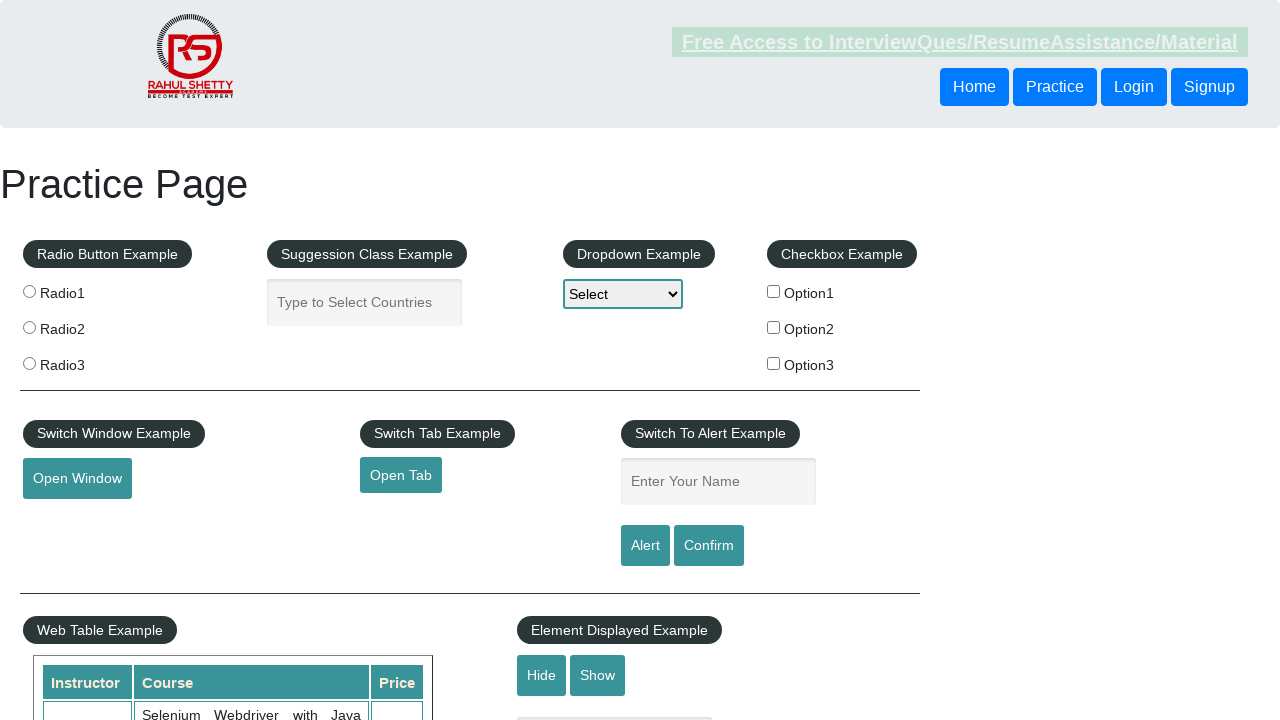

Verified footer link is visible: #
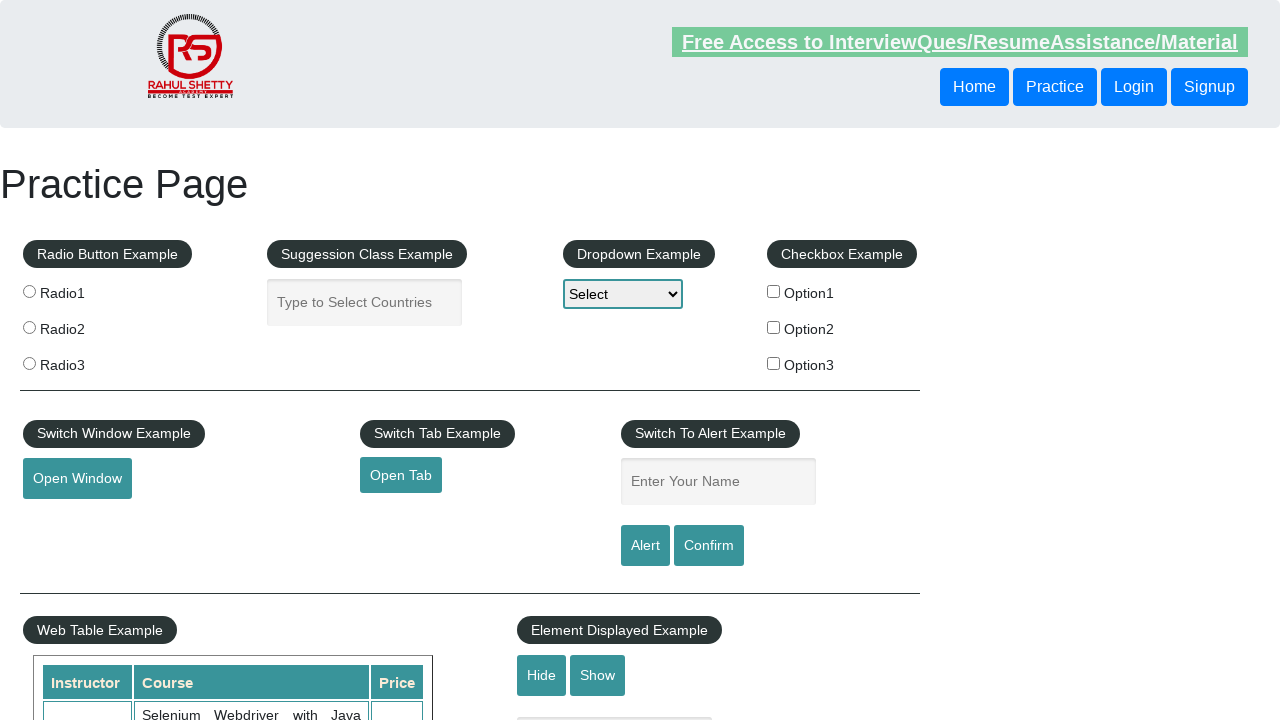

Retrieved href attribute from footer link: #
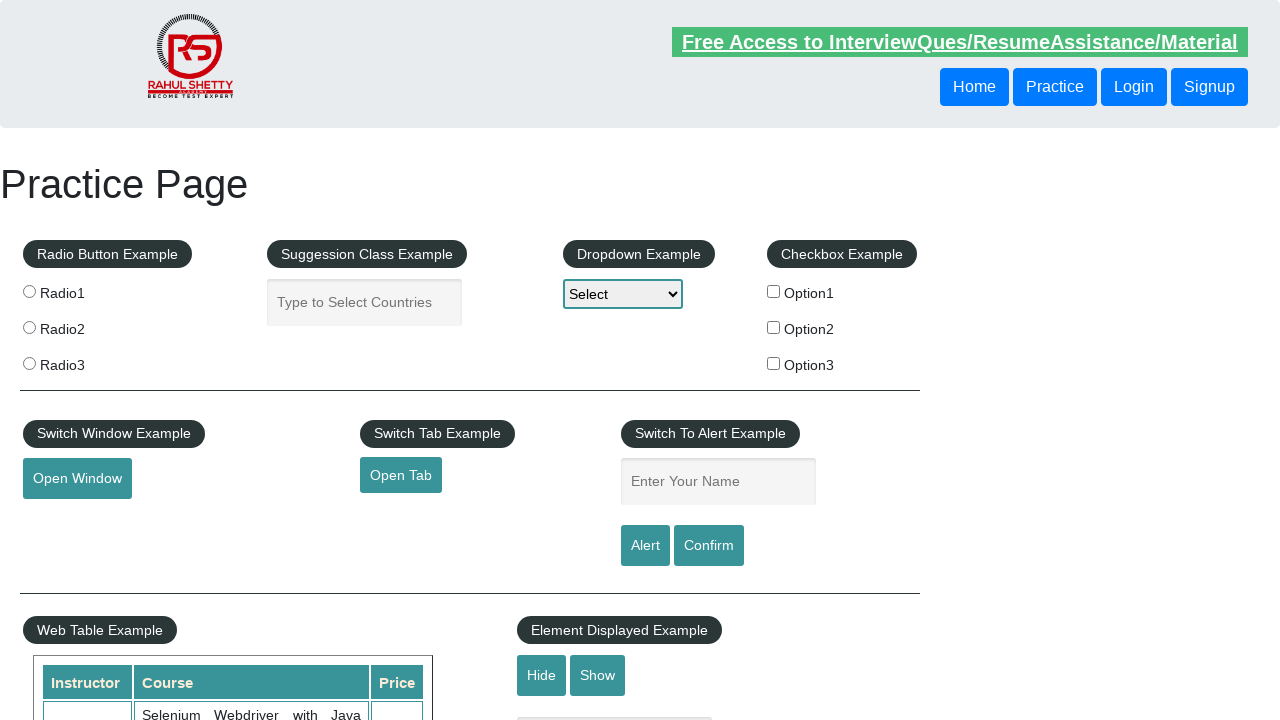

Verified footer link is visible: #
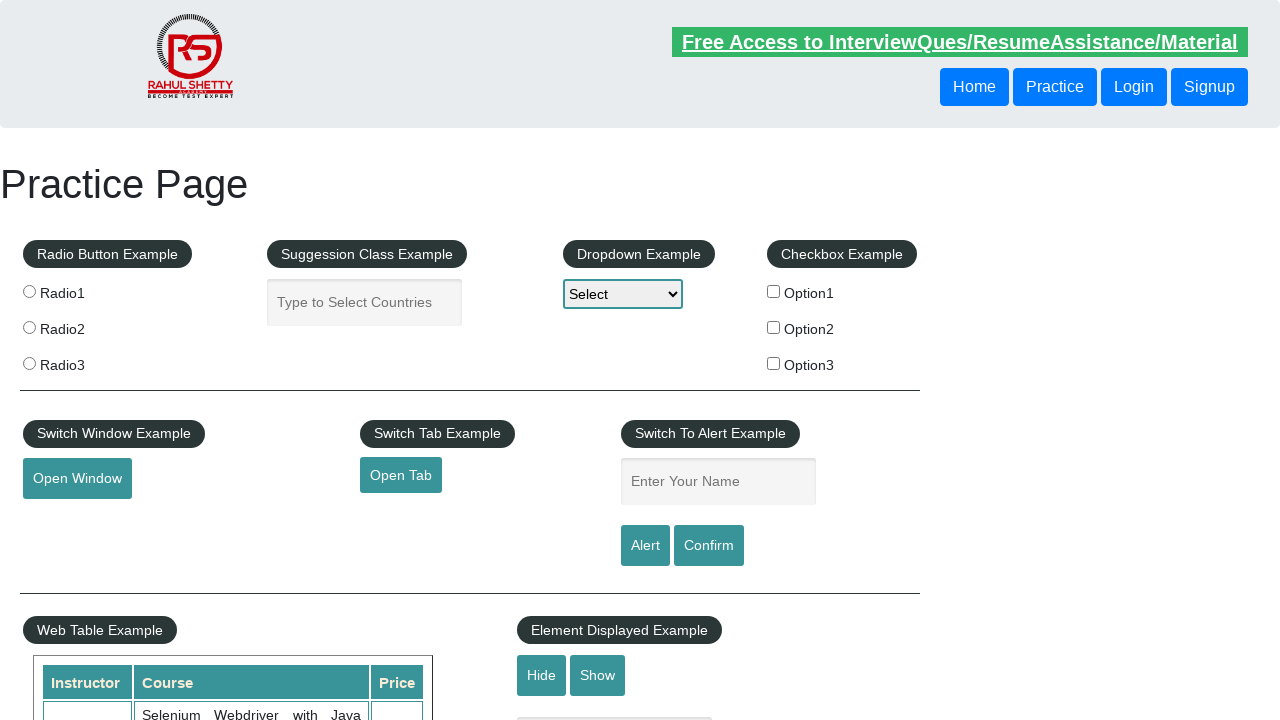

Retrieved href attribute from footer link: #
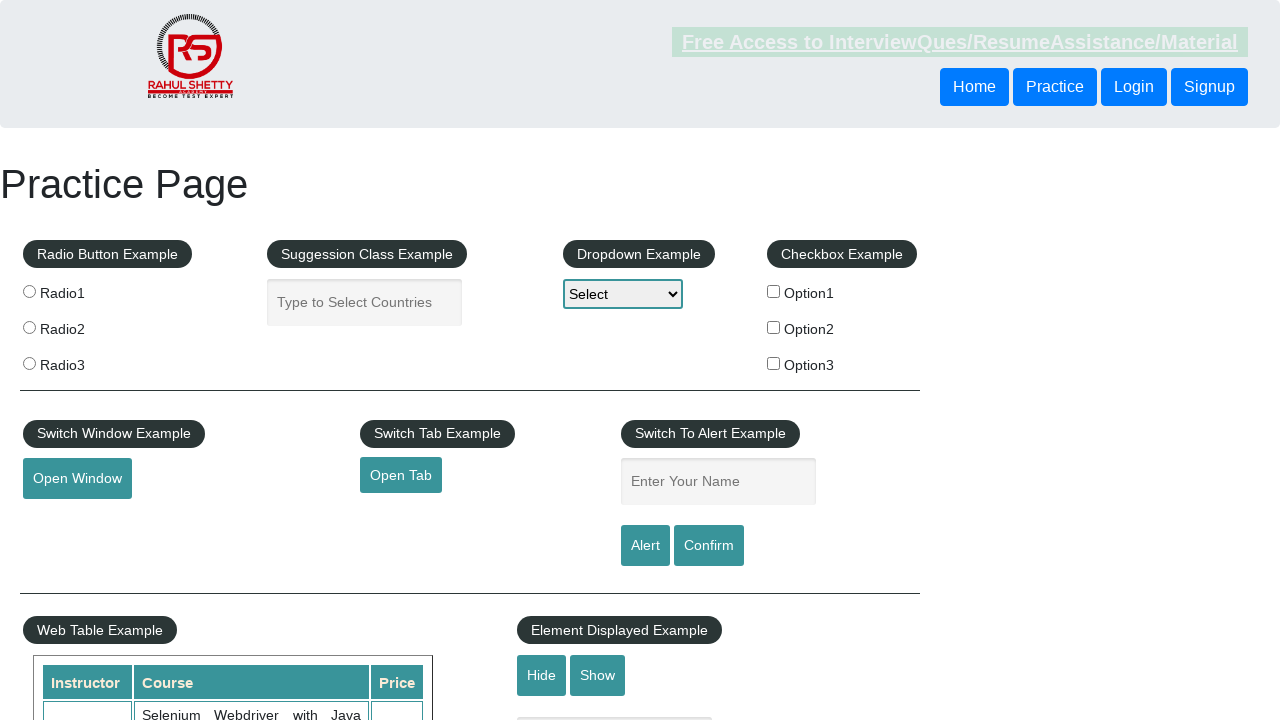

Verified footer link is visible: #
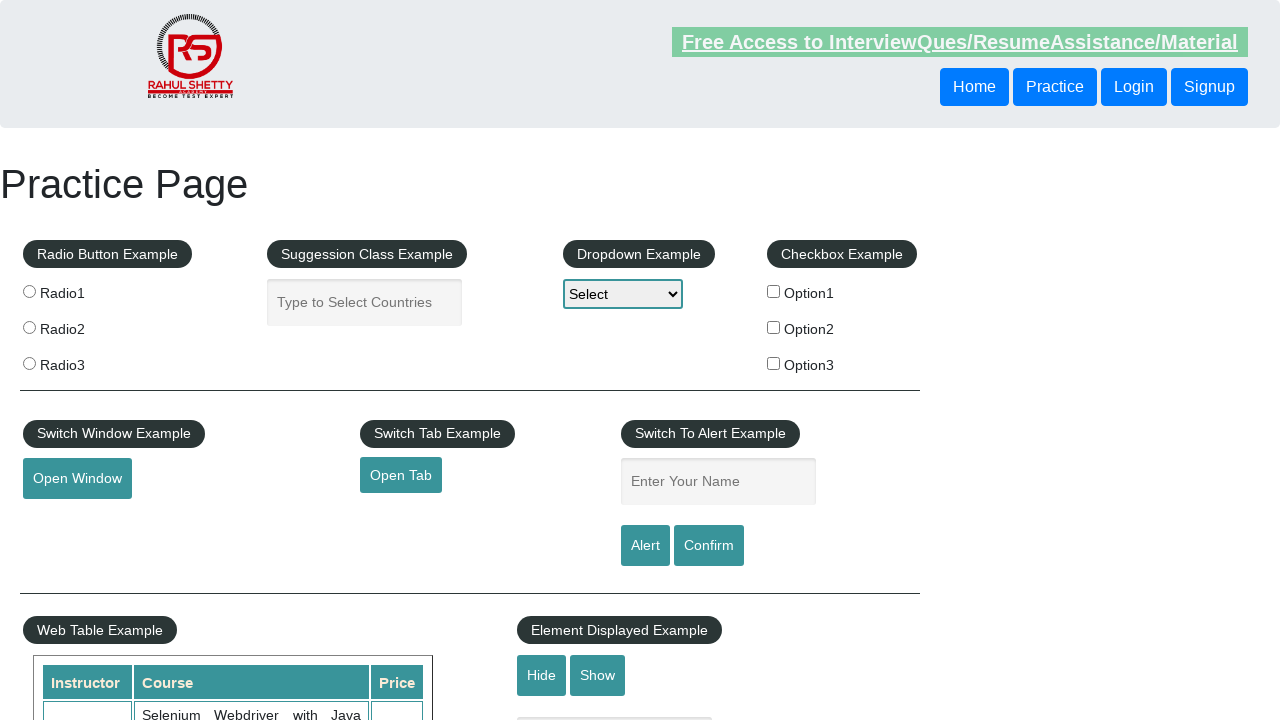

Retrieved href attribute from footer link: #
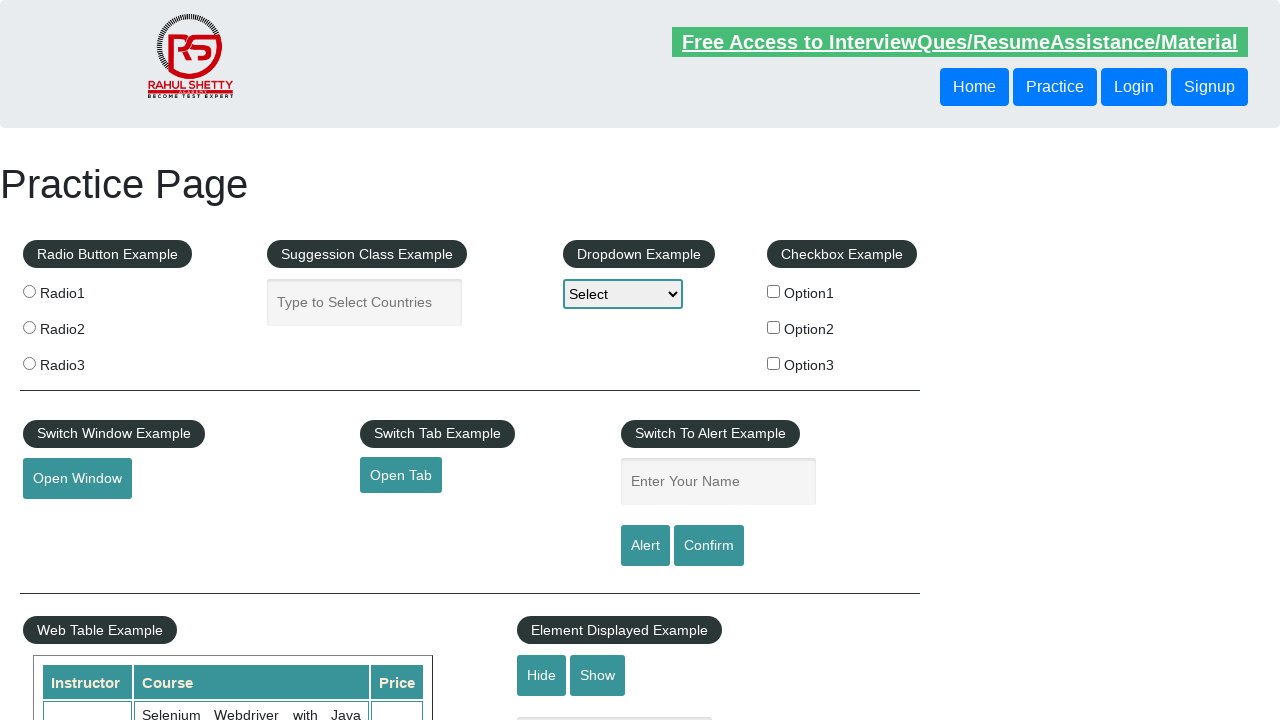

Verified footer link is visible: #
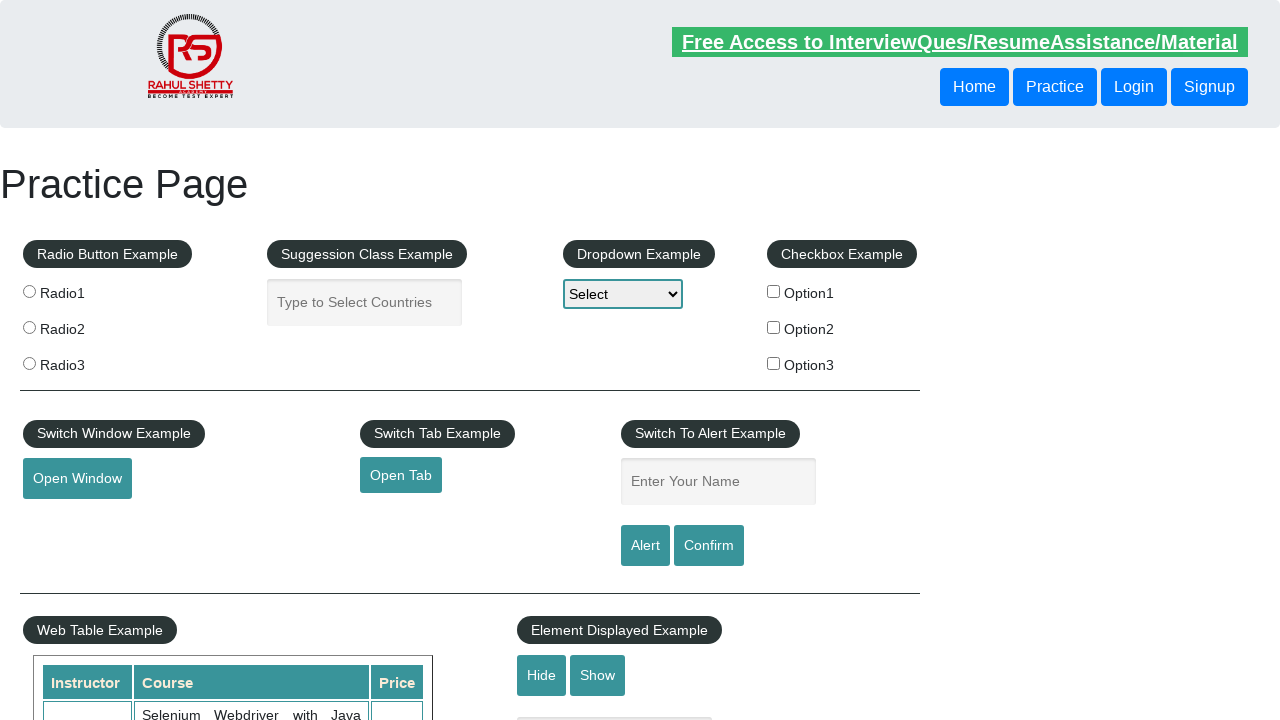

Retrieved href attribute from footer link: #
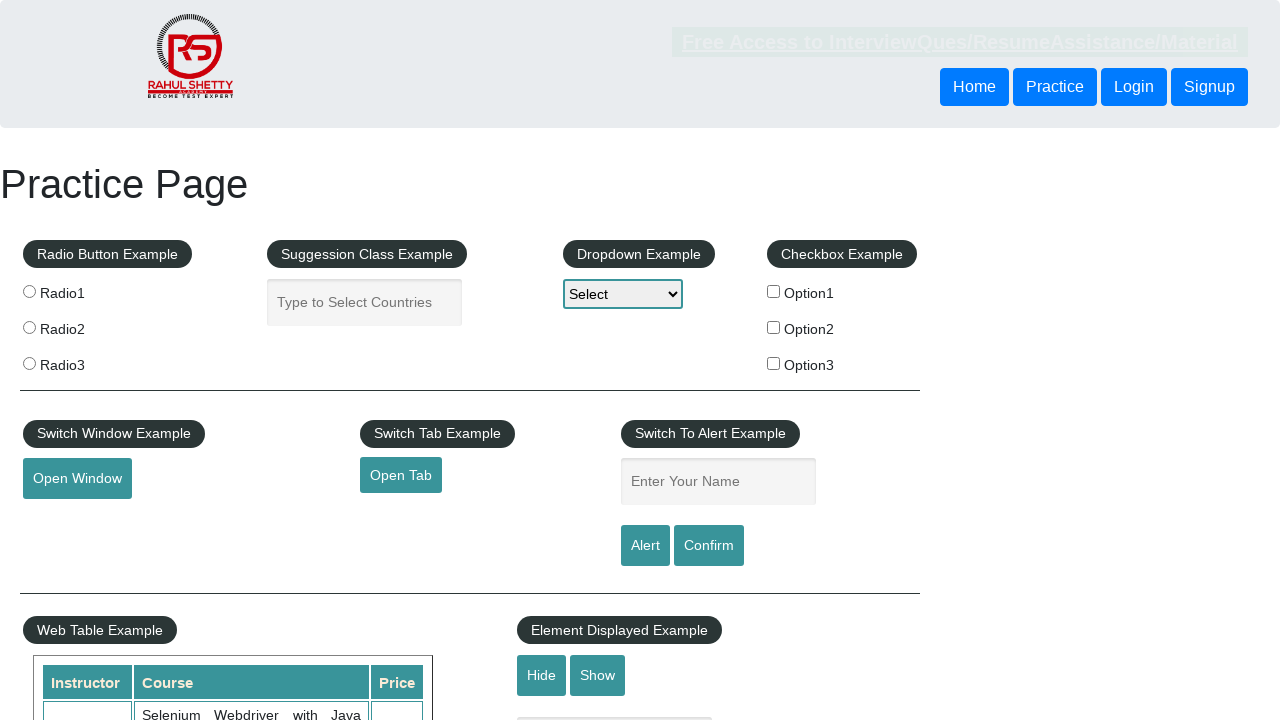

Verified footer link is visible: #
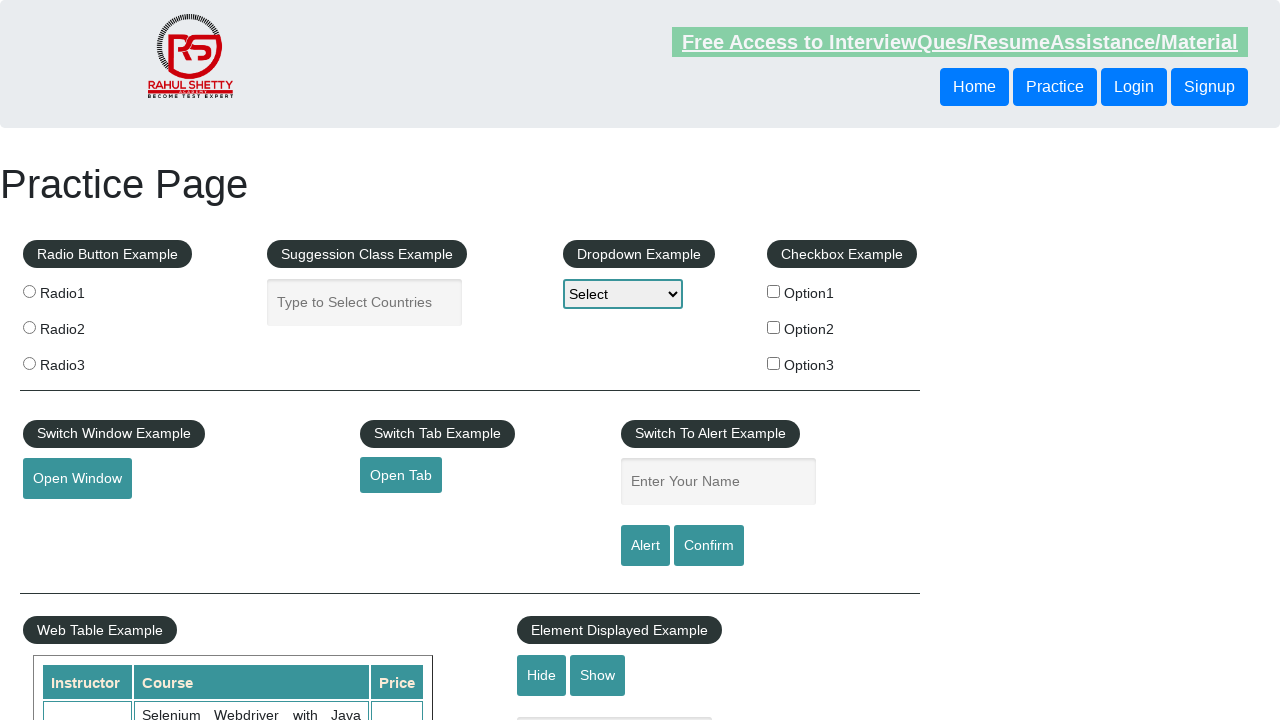

Retrieved href attribute from footer link: #
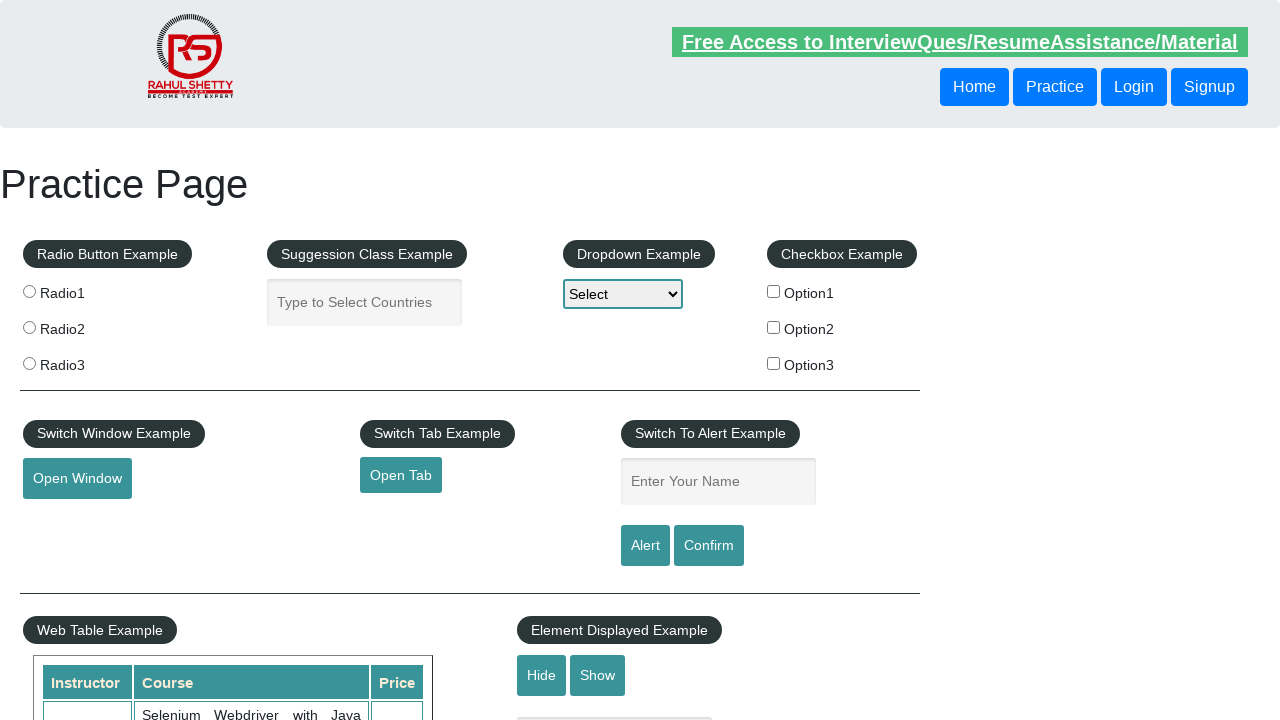

Verified footer link is visible: #
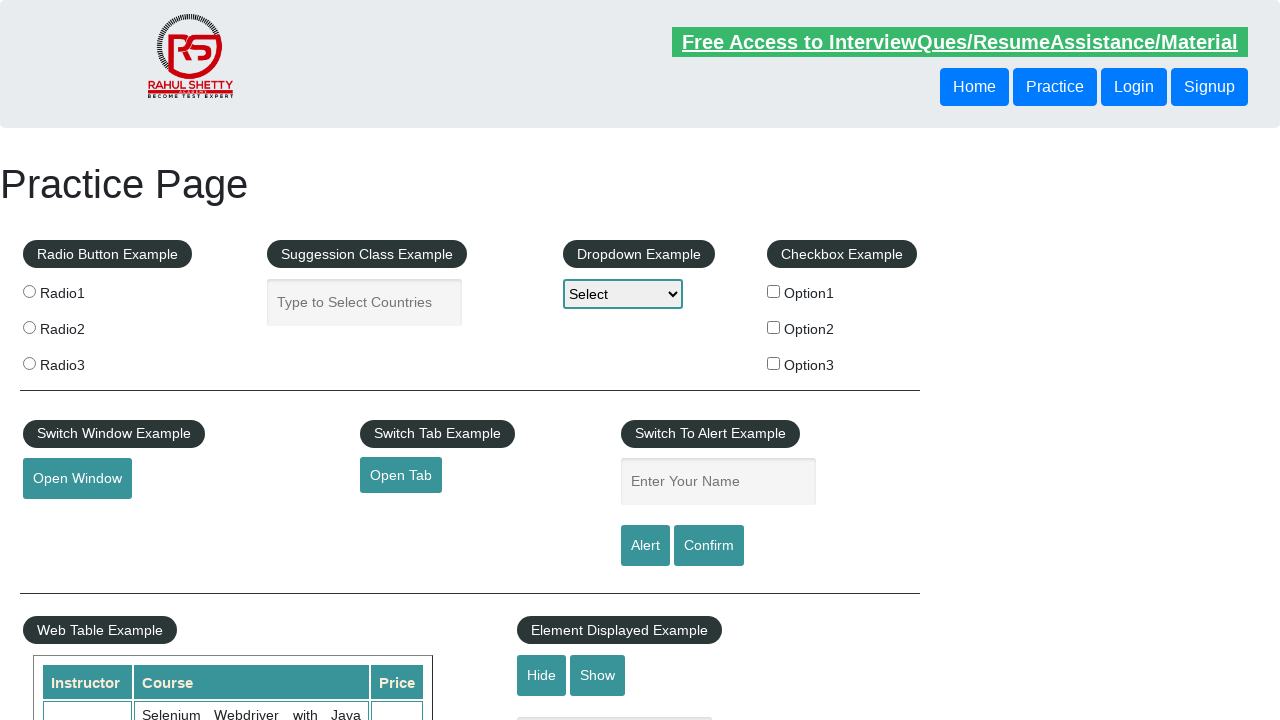

Retrieved href attribute from footer link: #
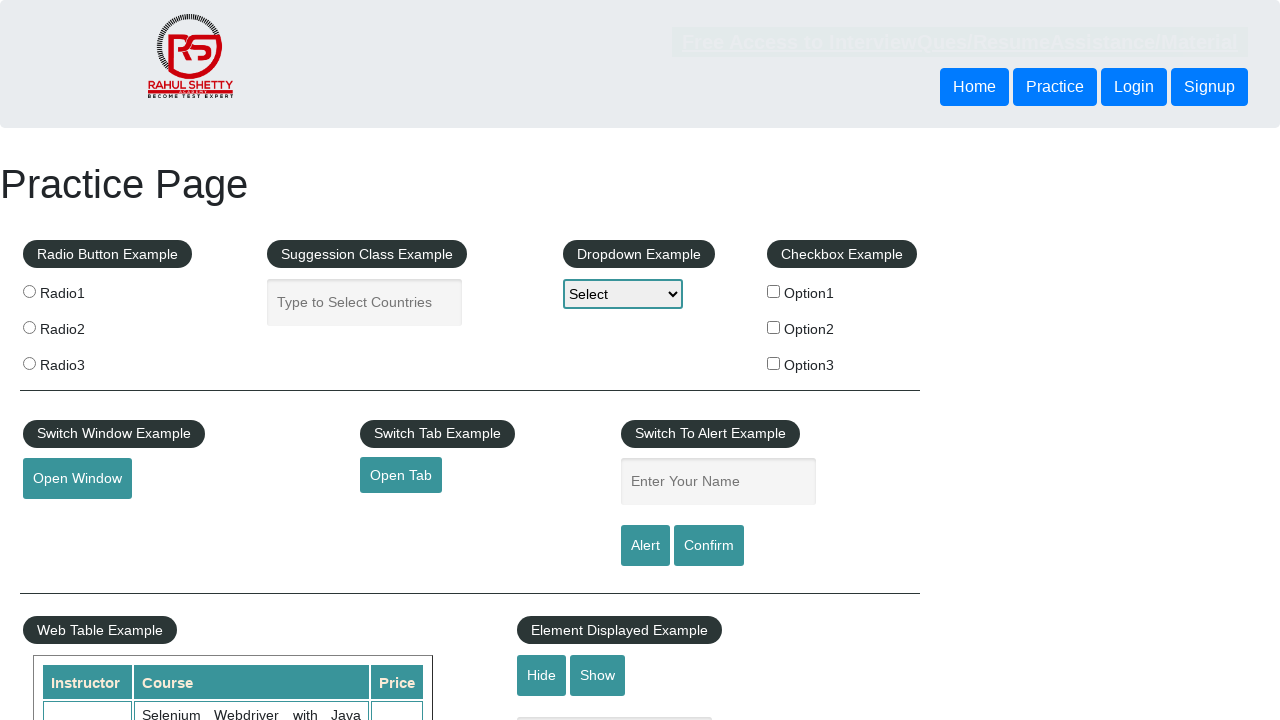

Verified footer link is visible: #
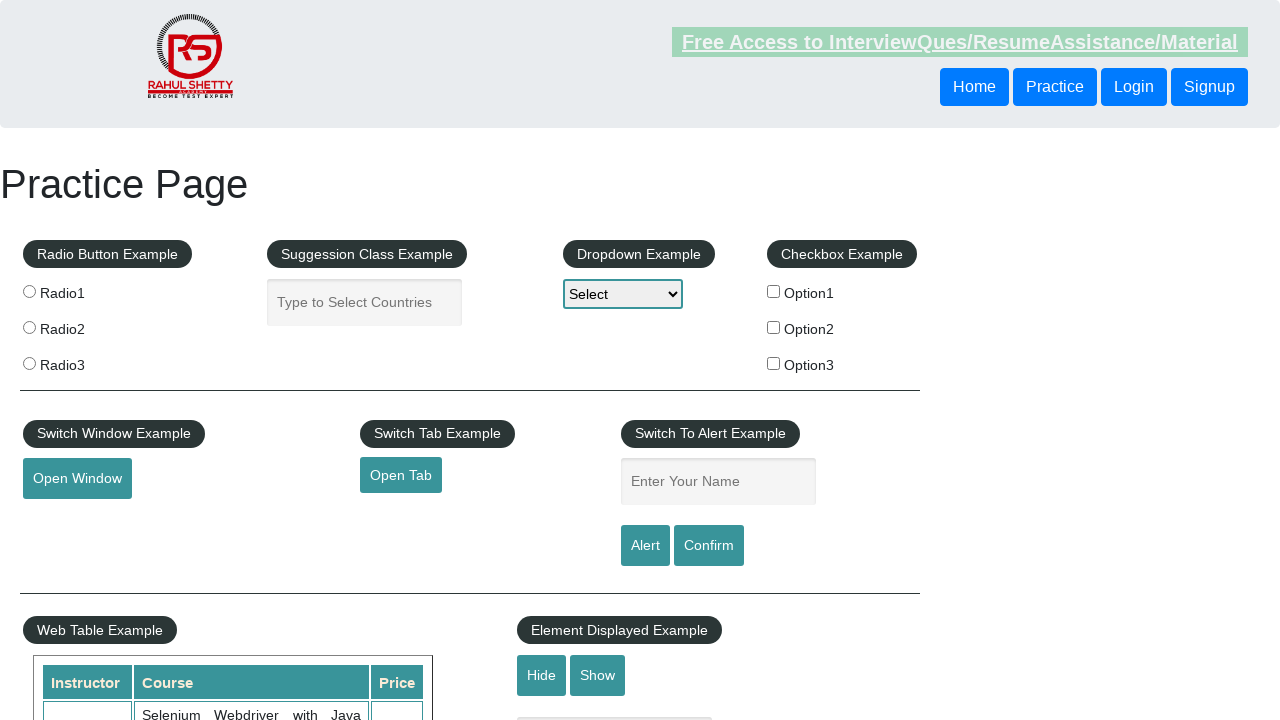

Retrieved href attribute from footer link: #
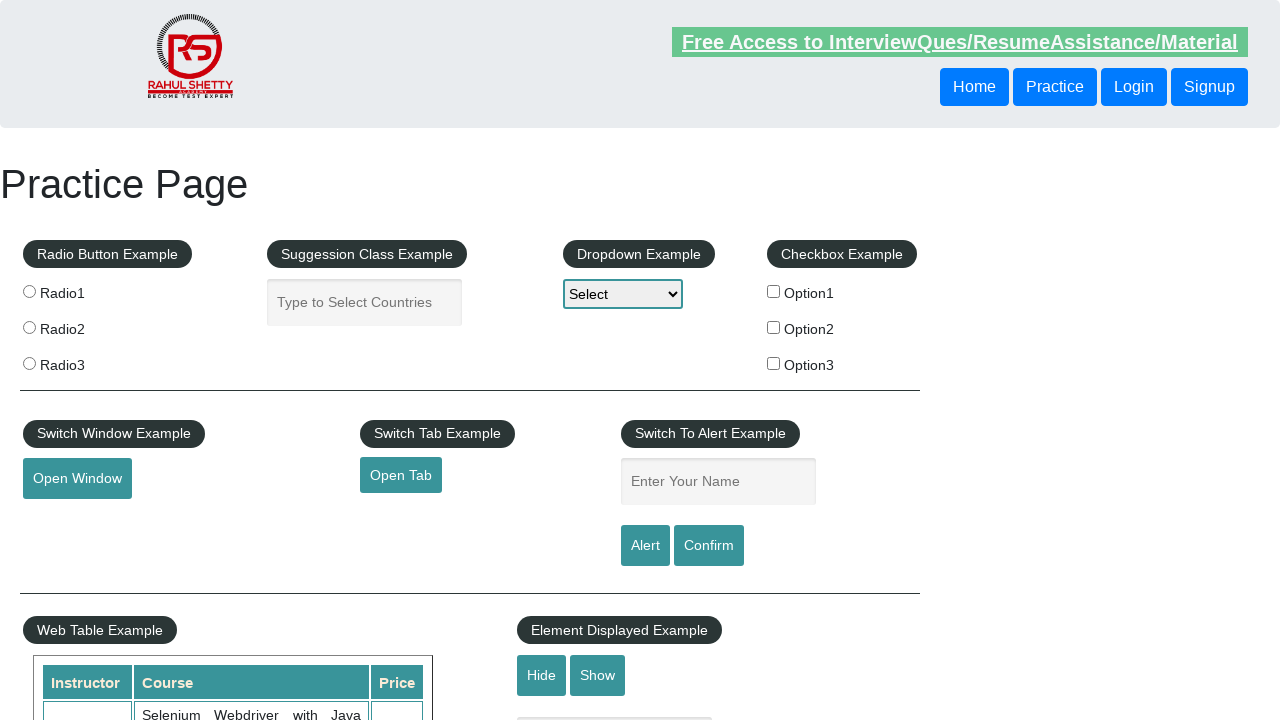

Verified footer link is visible: #
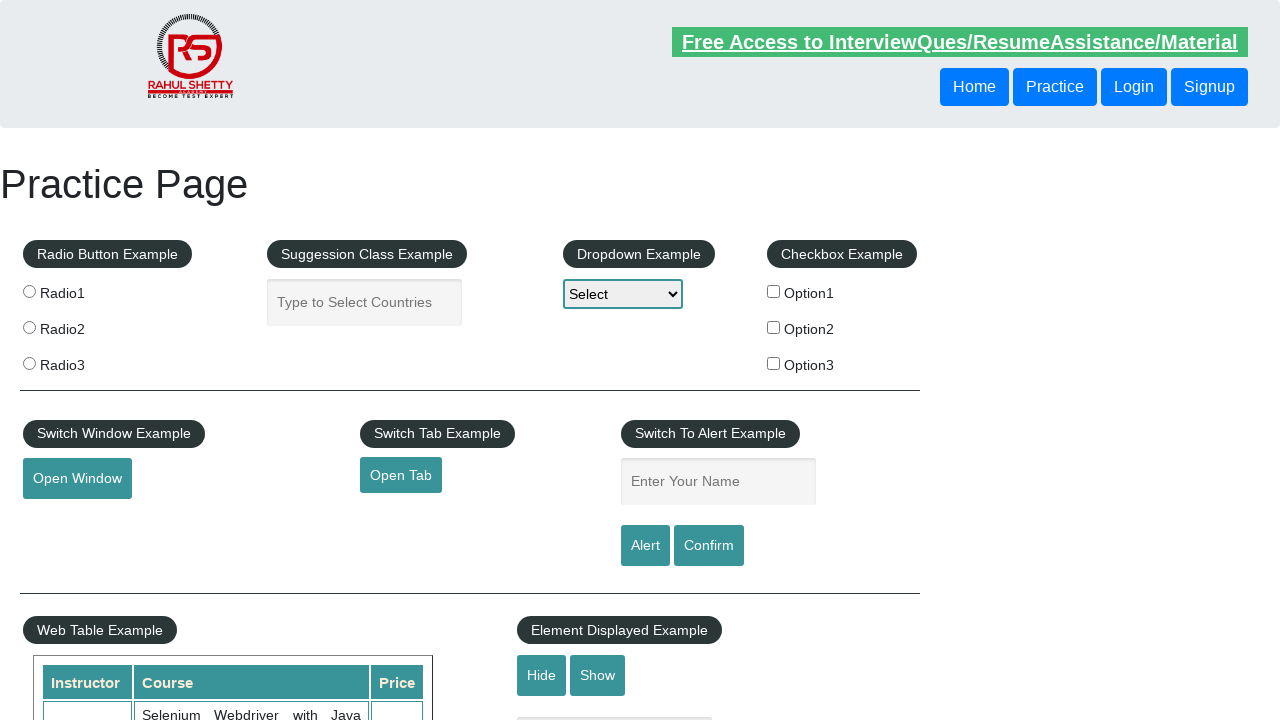

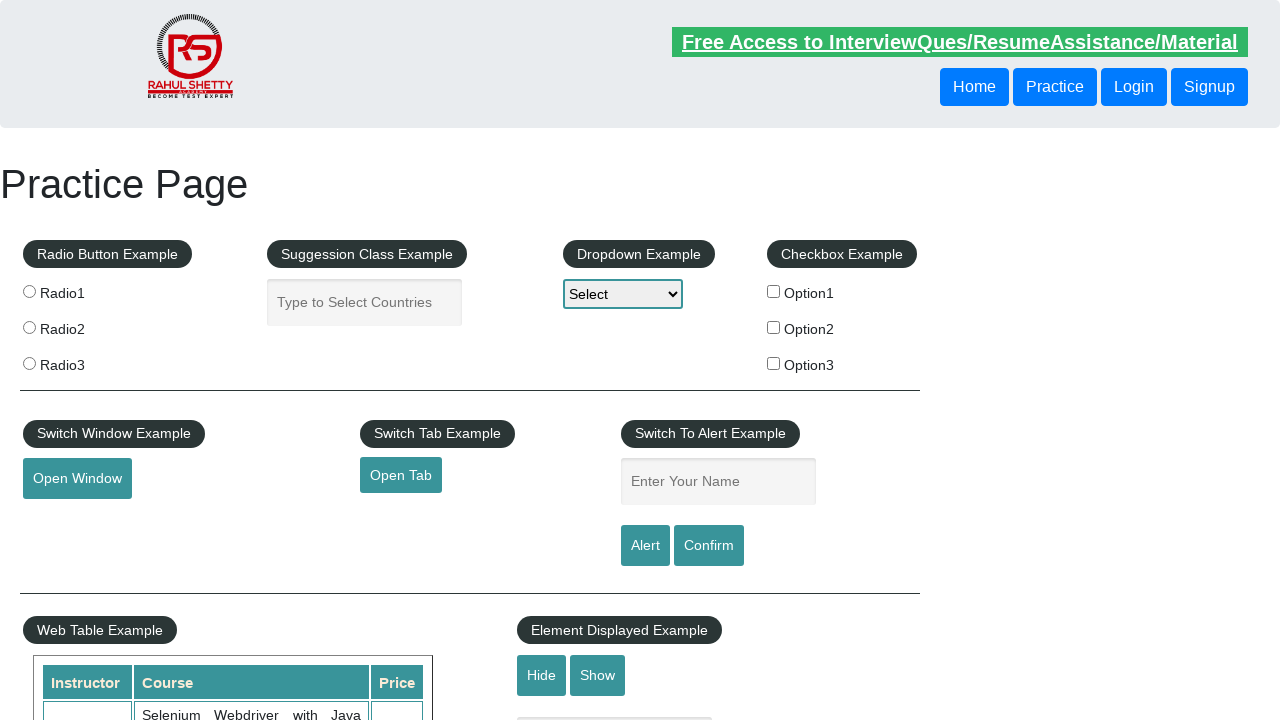